Tests registration form validation by submitting the form repeatedly, handling alert messages for each required field validation error, and filling in valid data for each field including full name, address, email, city, organization, username, password, and privacy policy agreement.

Starting URL: http://automationbykrishna.com/index.html#

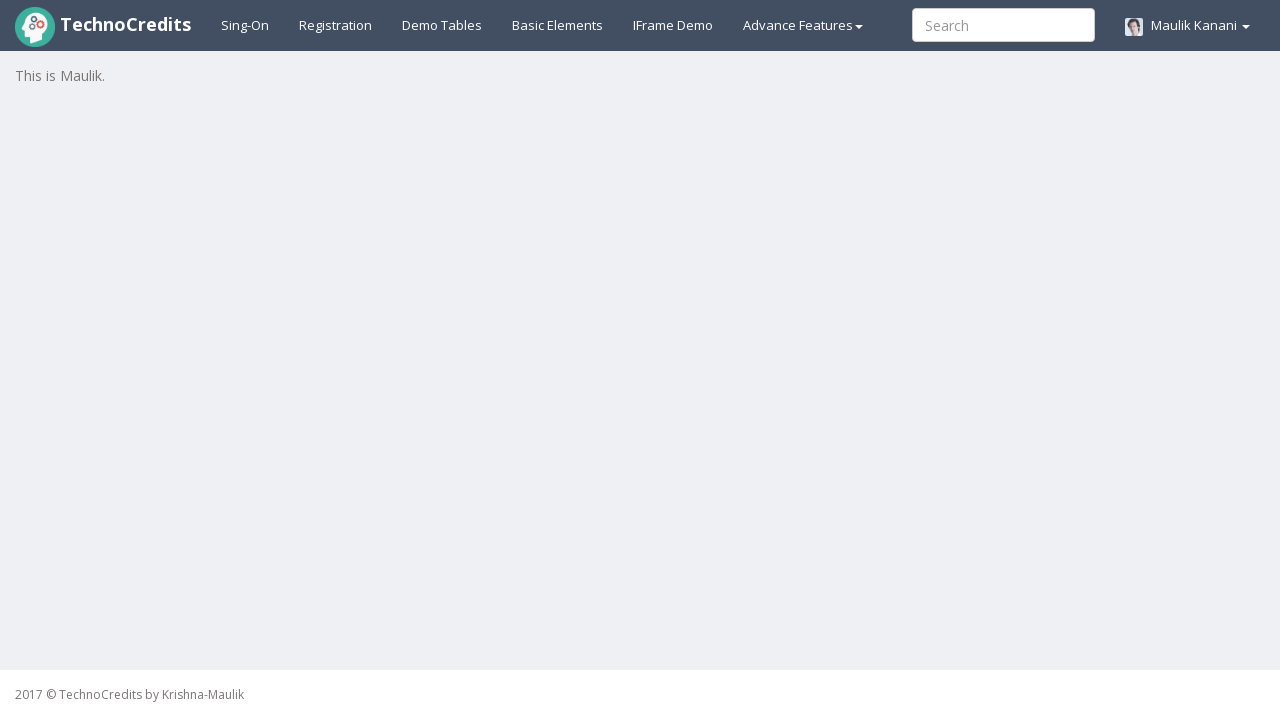

Clicked on Registration link at (336, 25) on #registration2
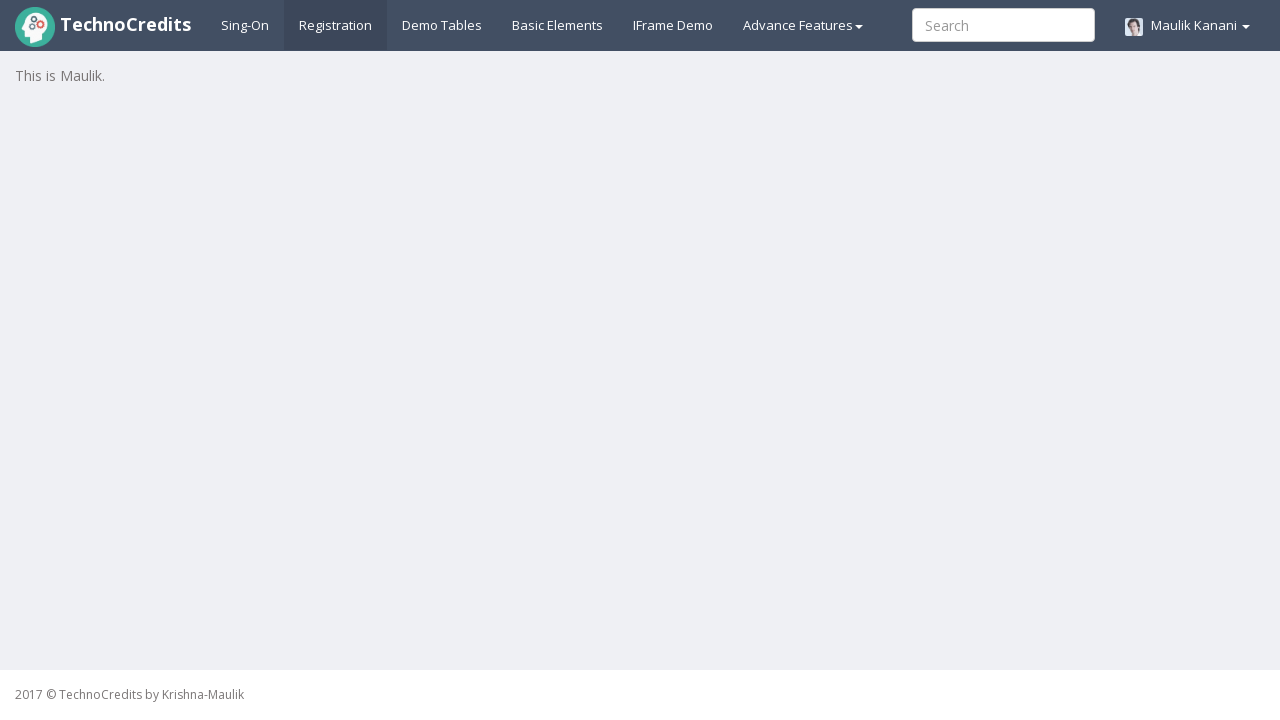

Waited for registration page to load
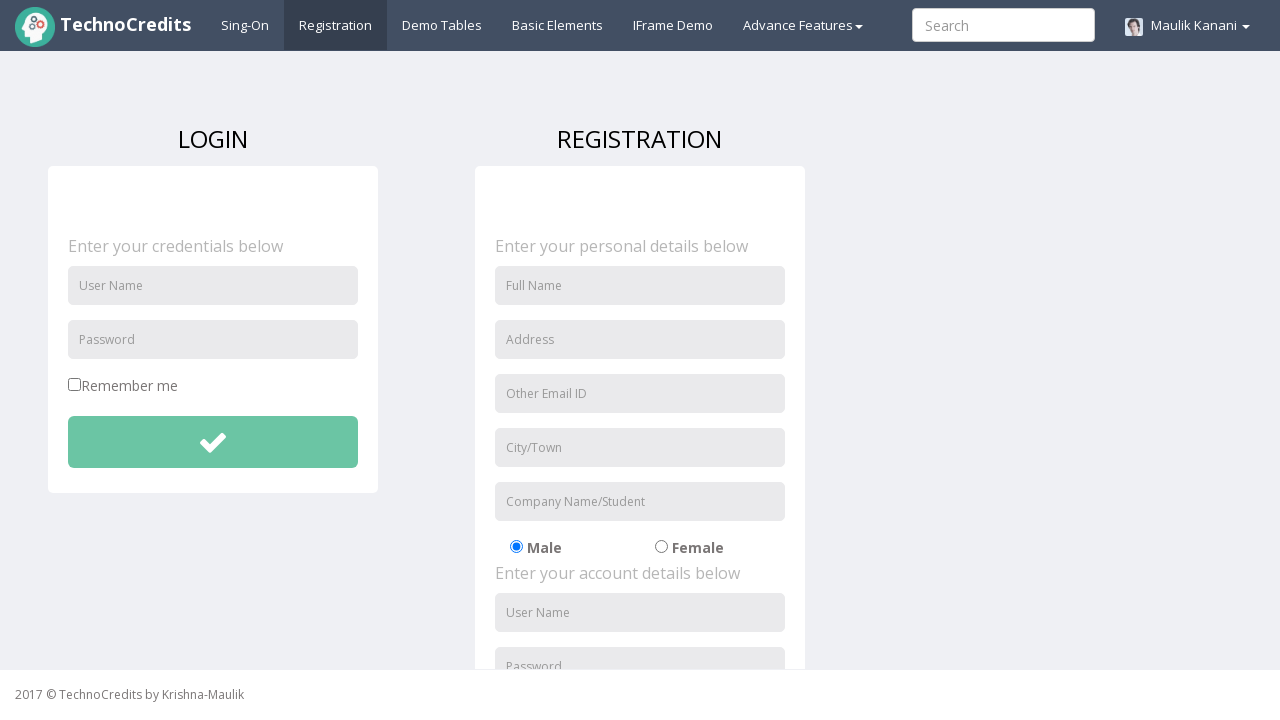

Scrolled submit button into view
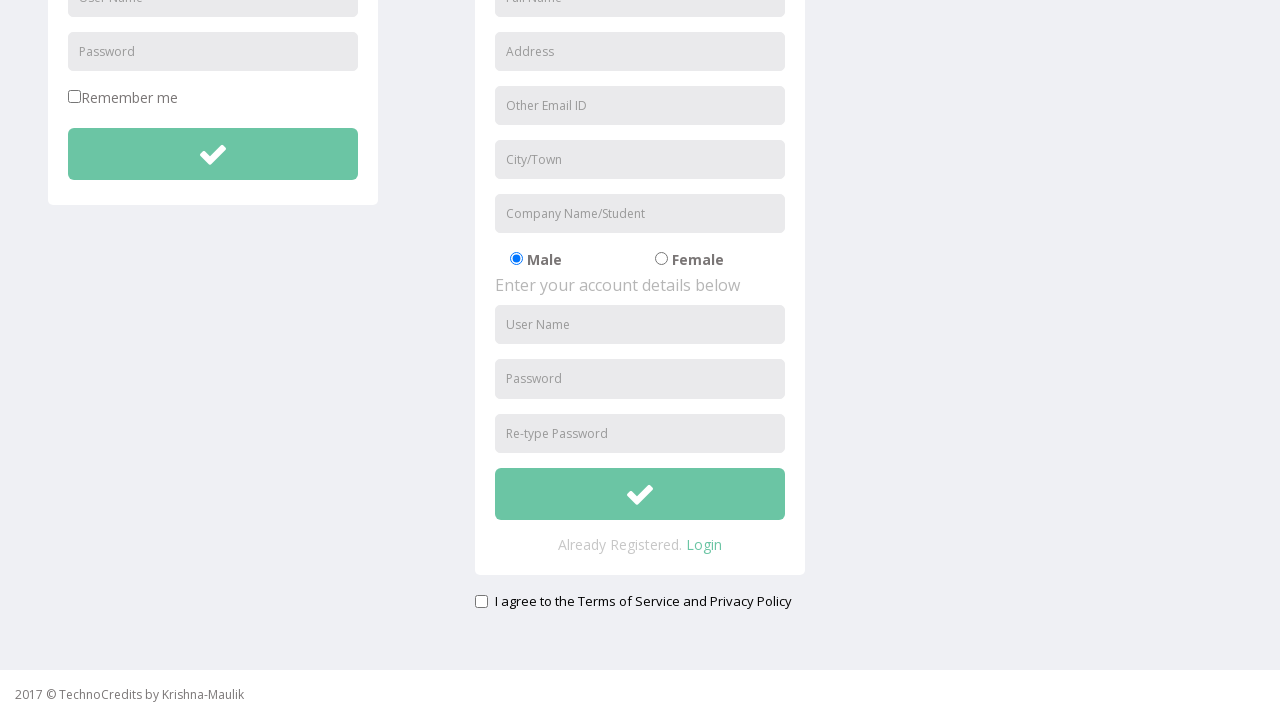

Clicked submit button - triggered Full Name validation error at (640, 494) on #btnsubmitsignUp
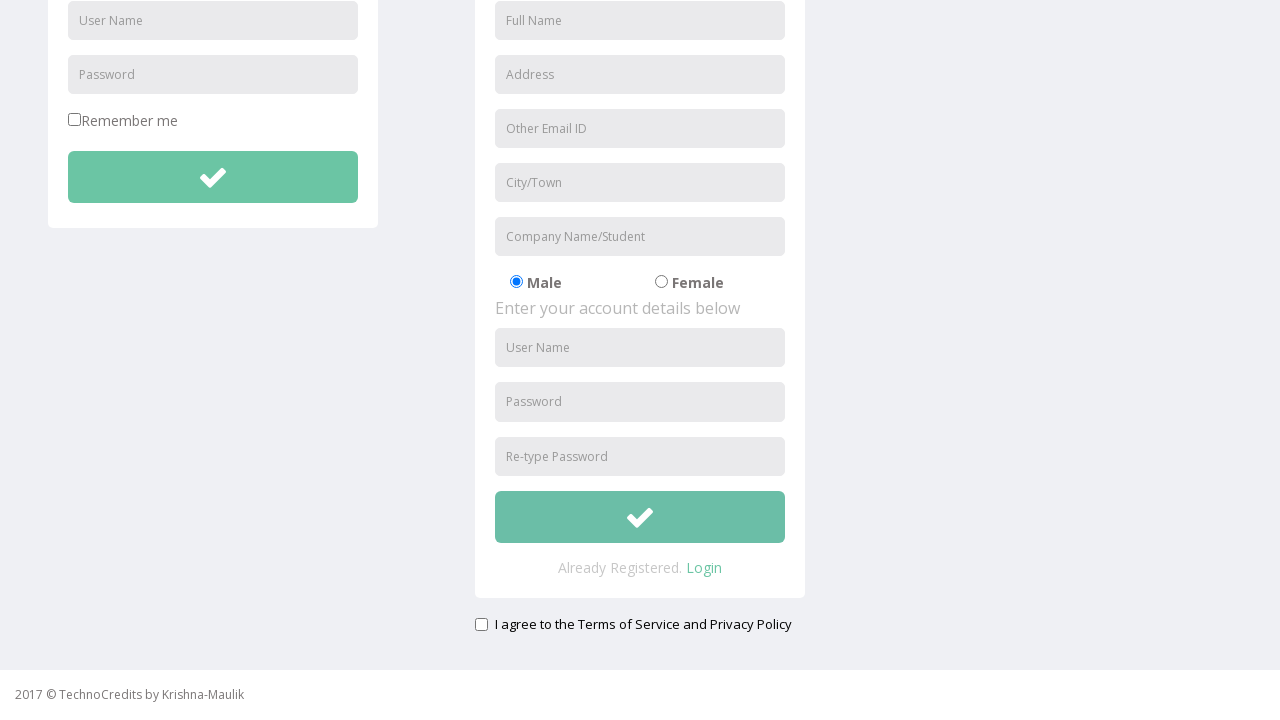

Set up dialog handler to accept alerts
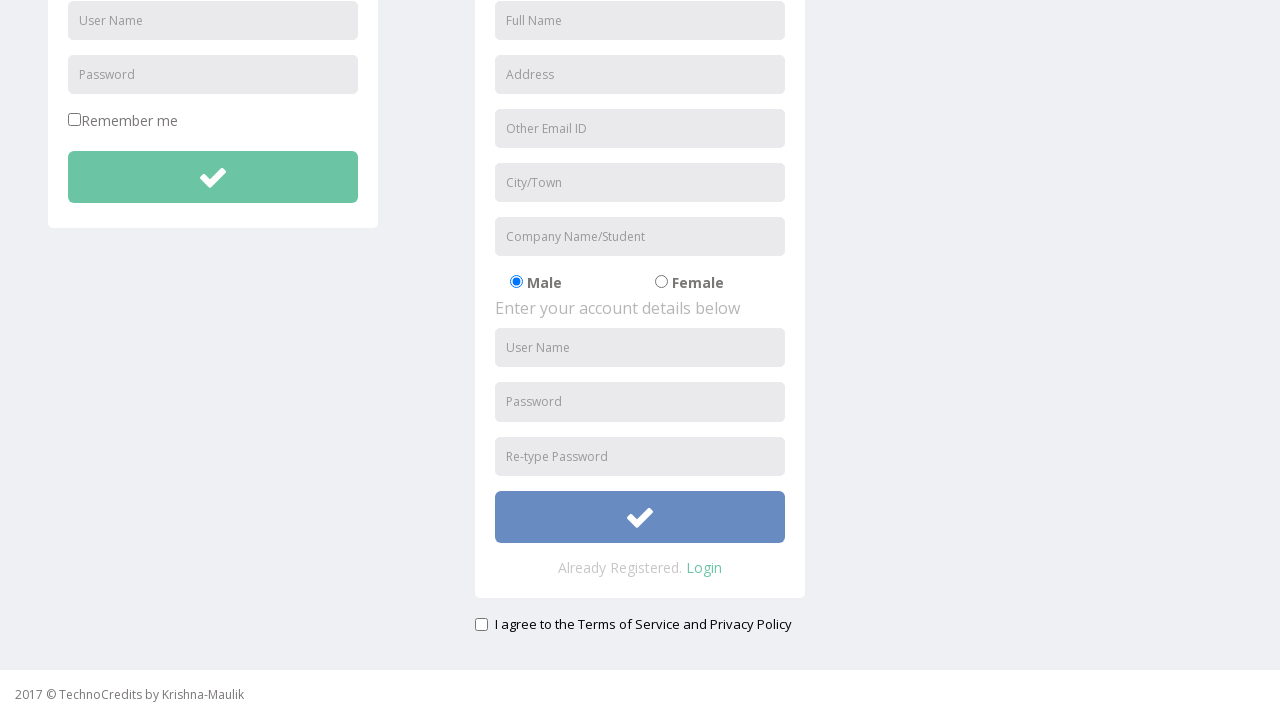

Waited for alert to appear
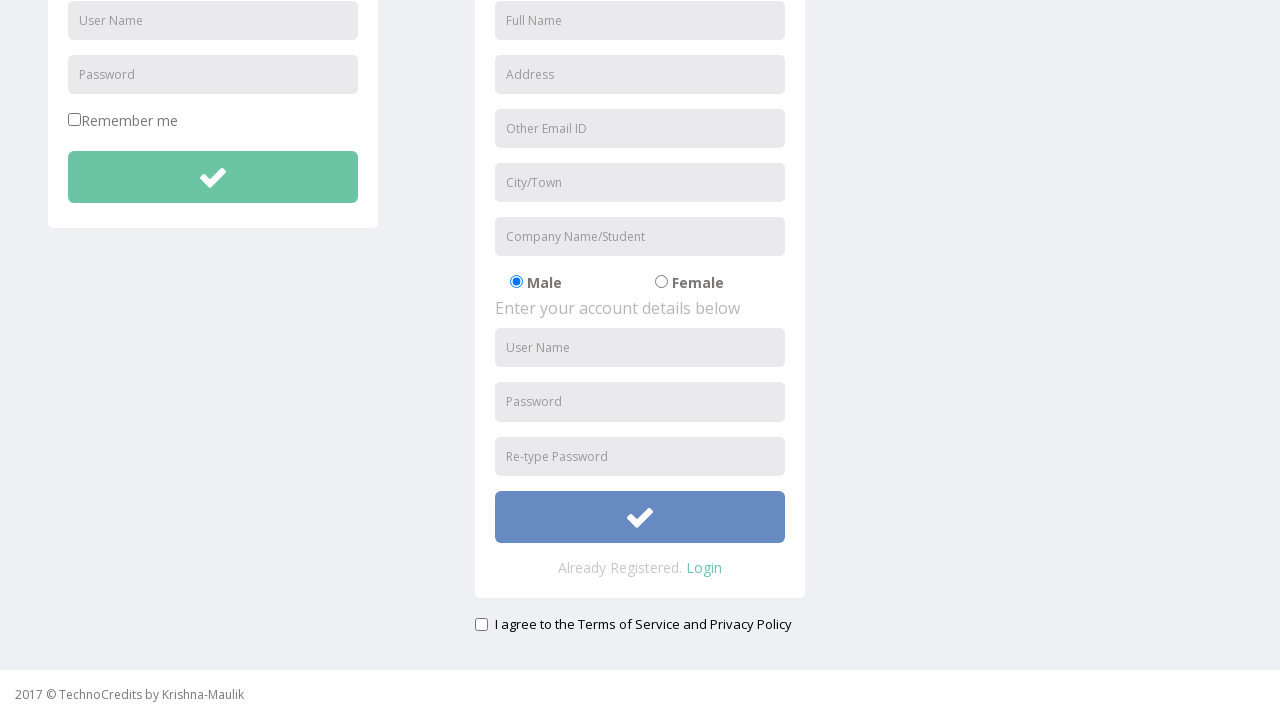

Filled Full Name field with 'Ankush' on #fullName
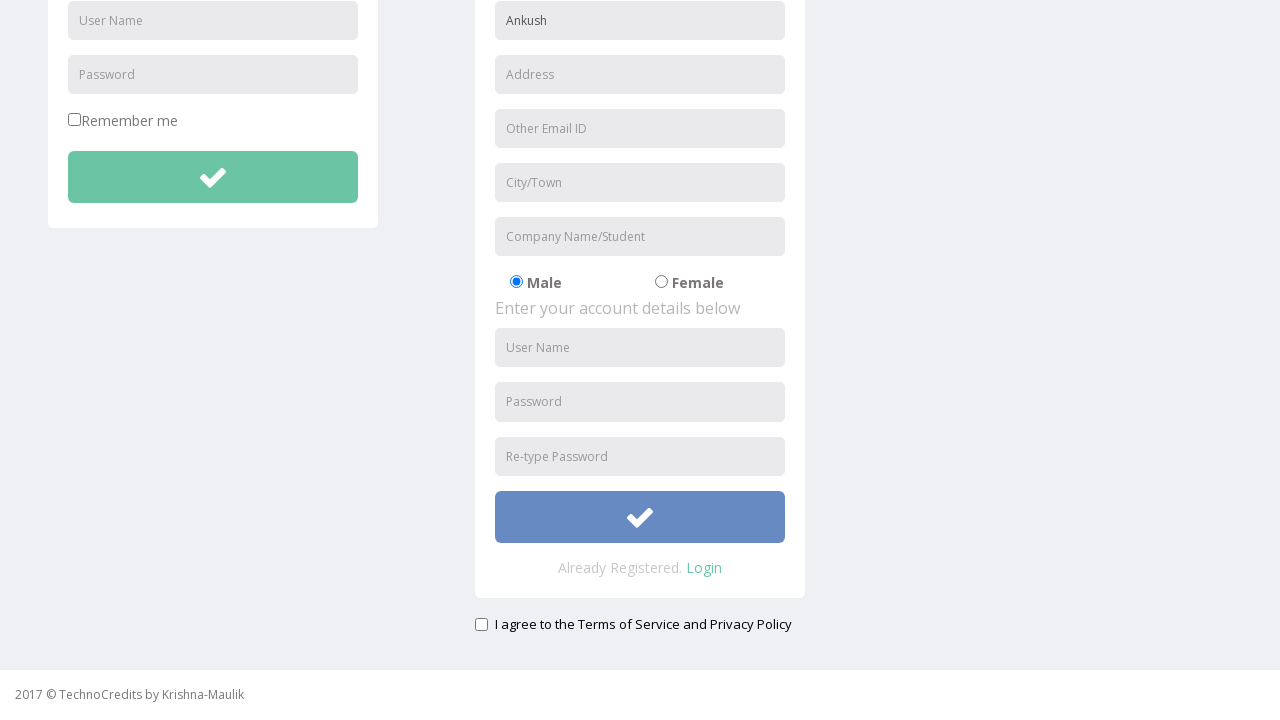

Clicked submit button - triggered Address validation error at (640, 517) on #btnsubmitsignUp
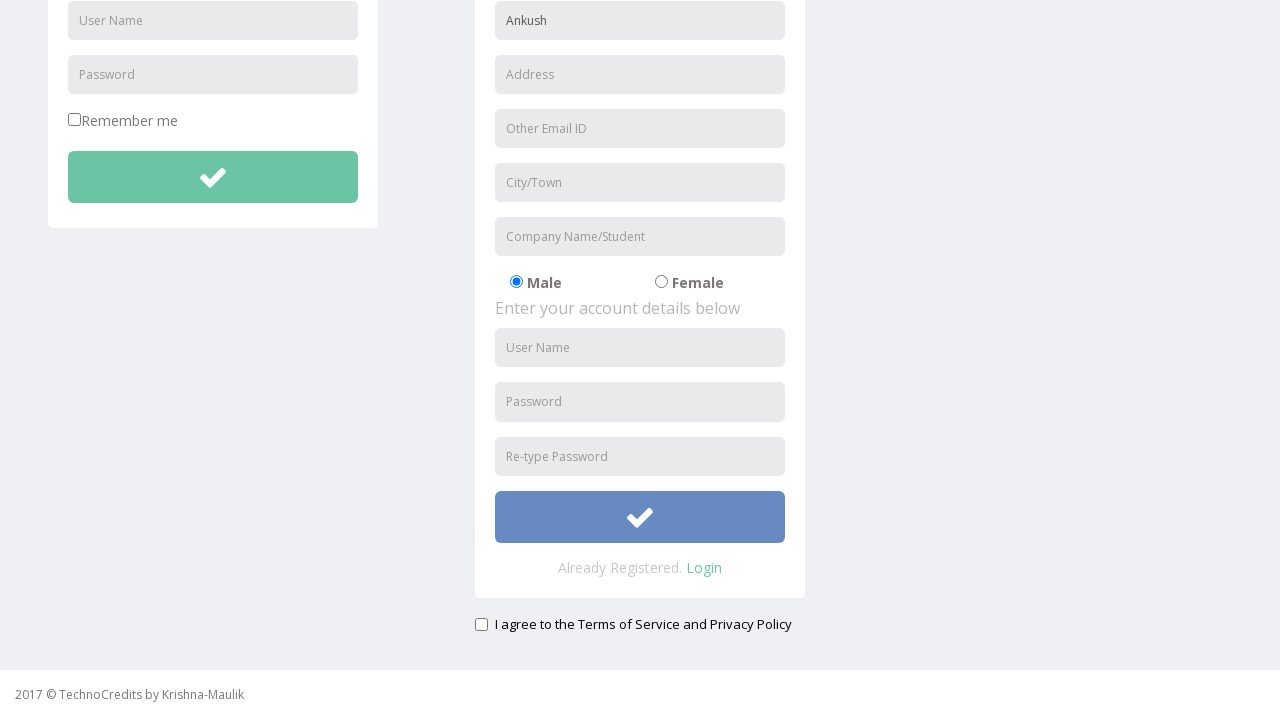

Waited for alert to appear
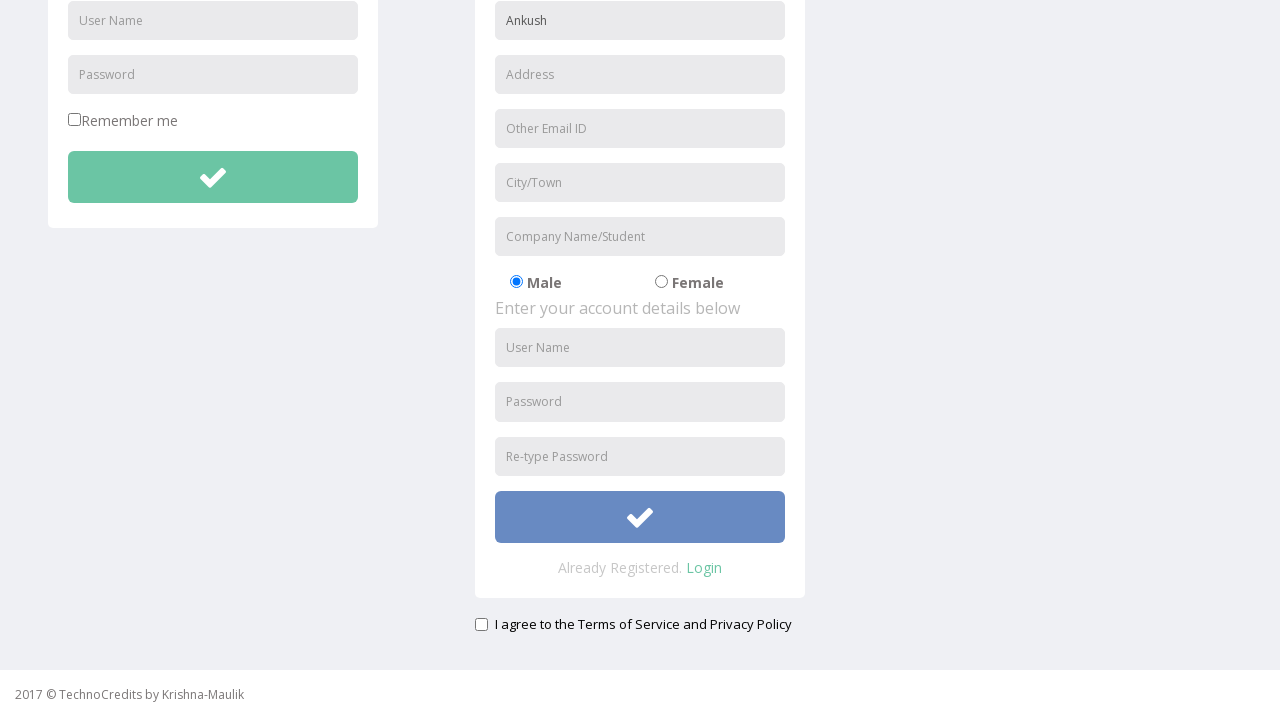

Filled Address field with 'Pune' on #address
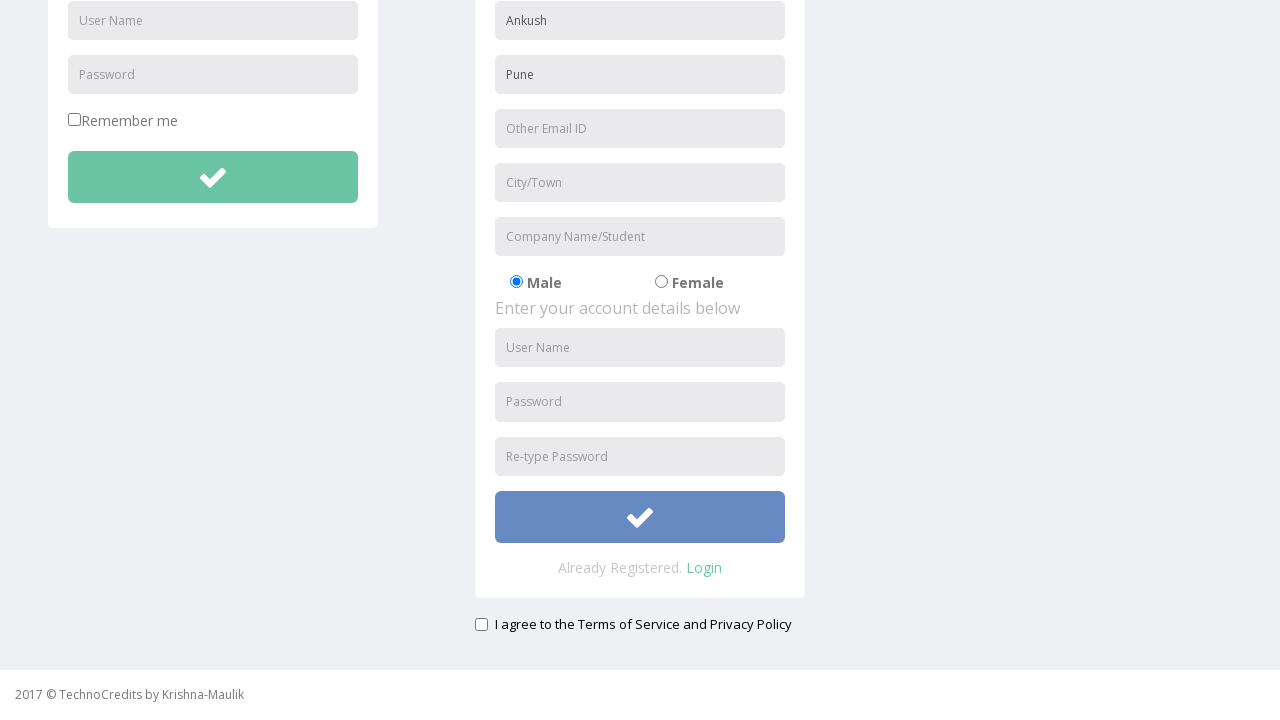

Clicked submit button - triggered Email validation error at (640, 517) on #btnsubmitsignUp
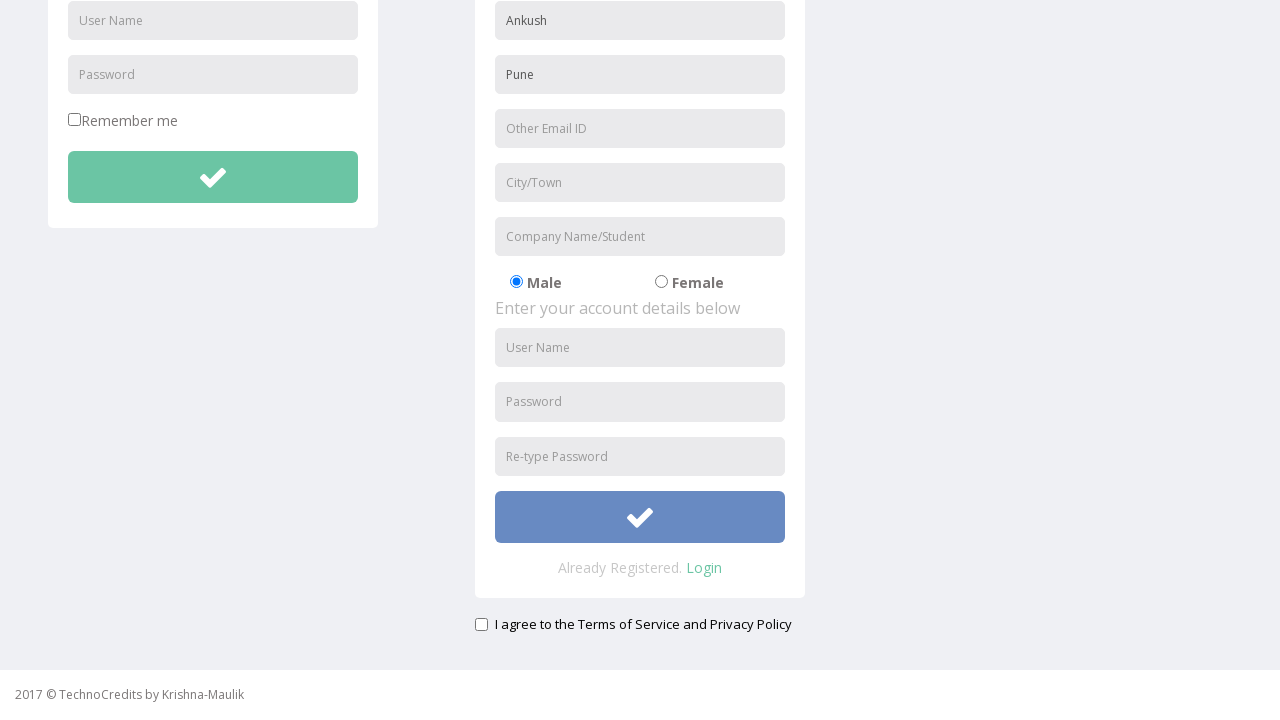

Waited for alert to appear
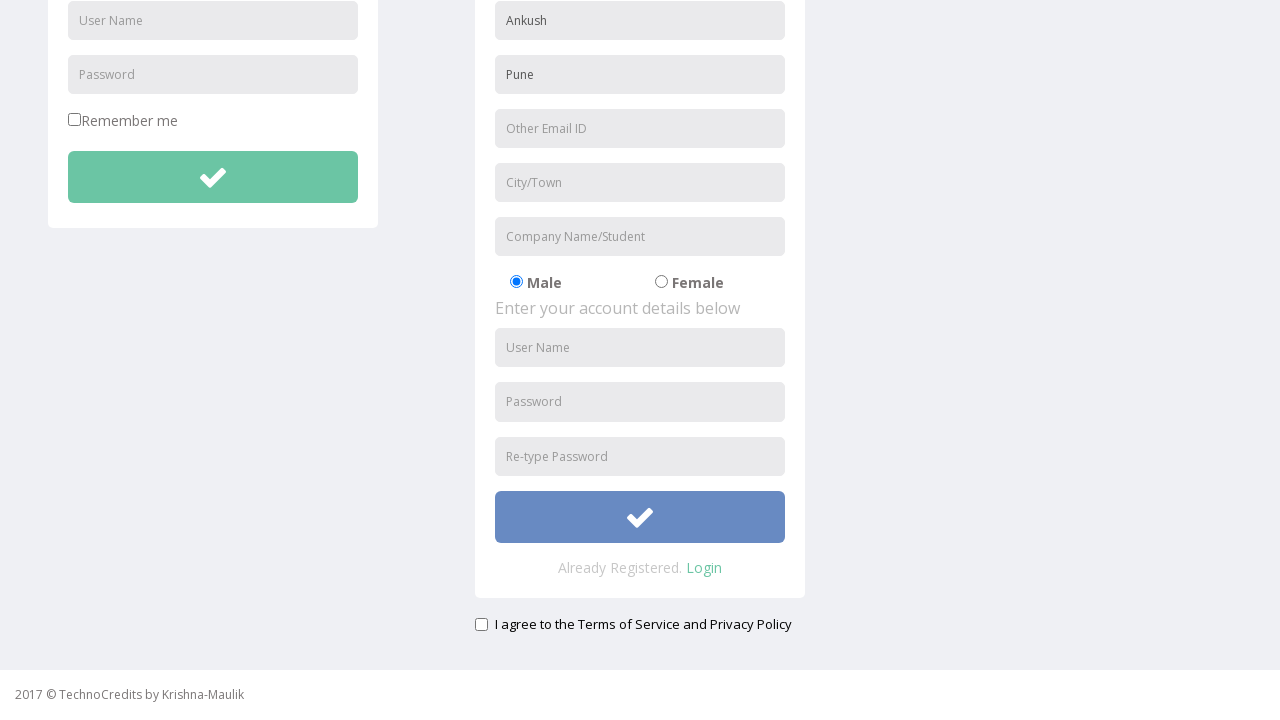

Filled Email field with 'test@test.com' on #useremail
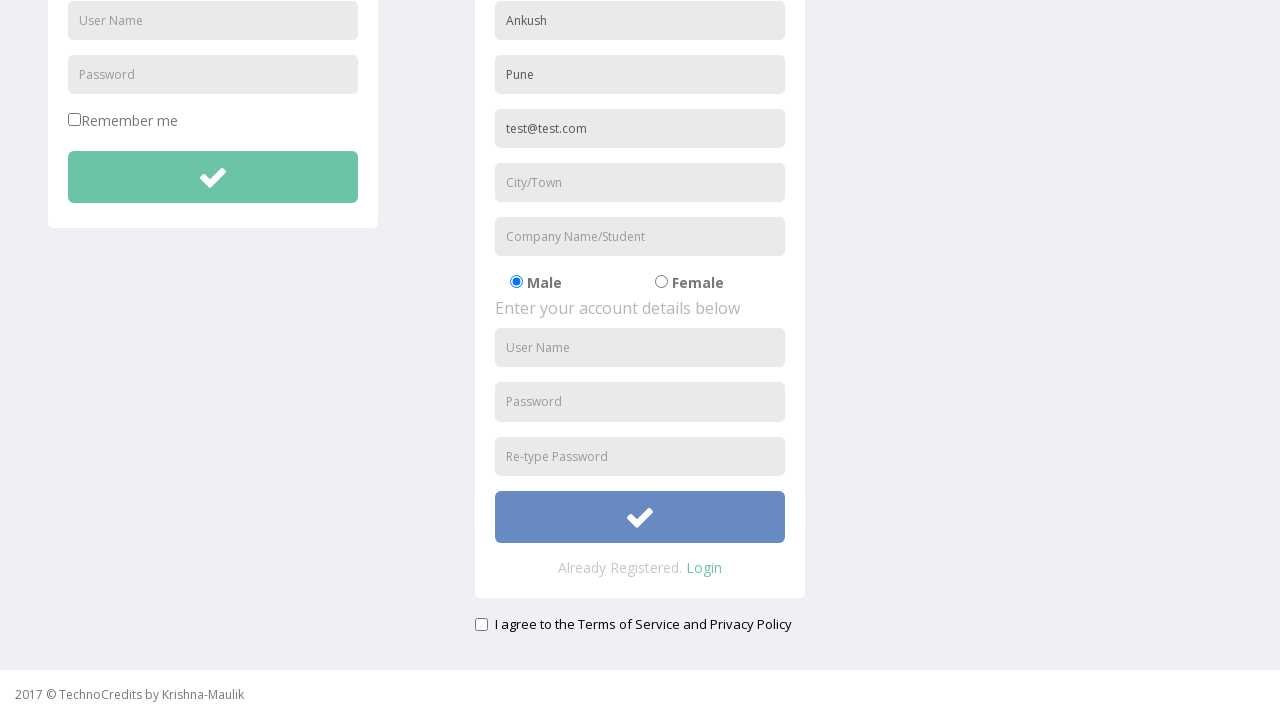

Clicked submit button - triggered City validation error at (640, 517) on #btnsubmitsignUp
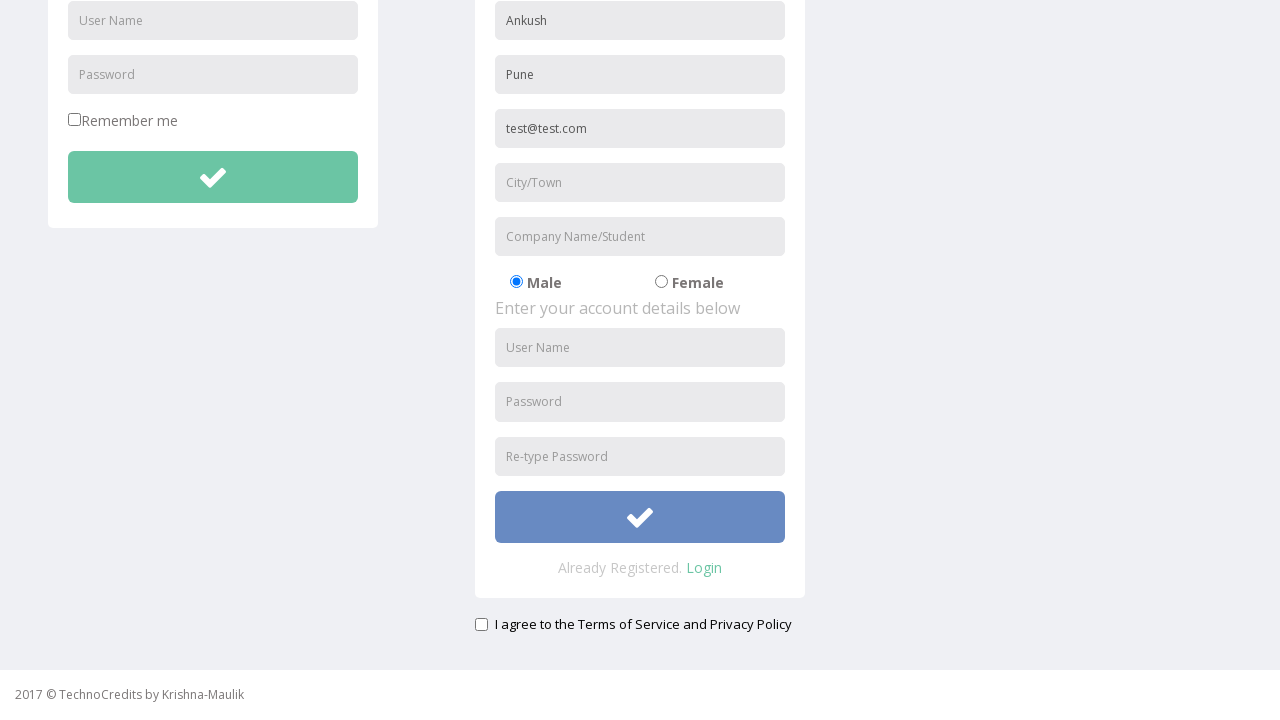

Waited for alert to appear
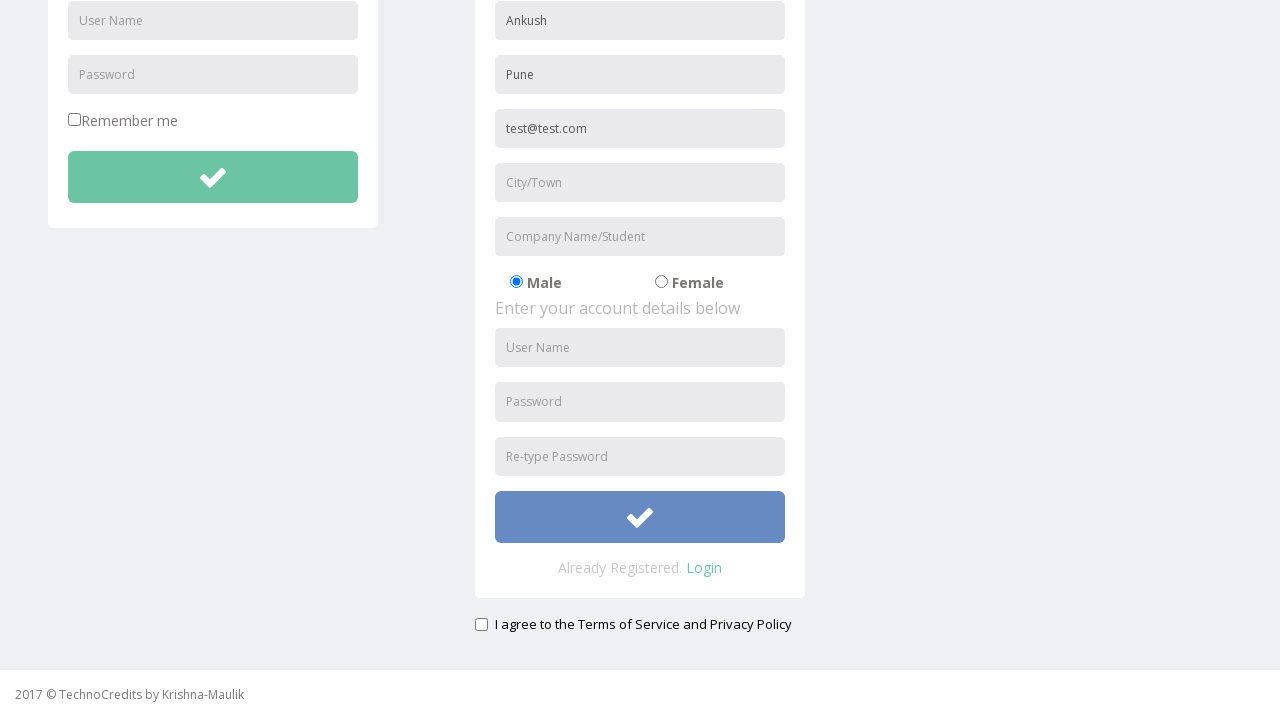

Filled City field with numeric value '1234' on #usercity
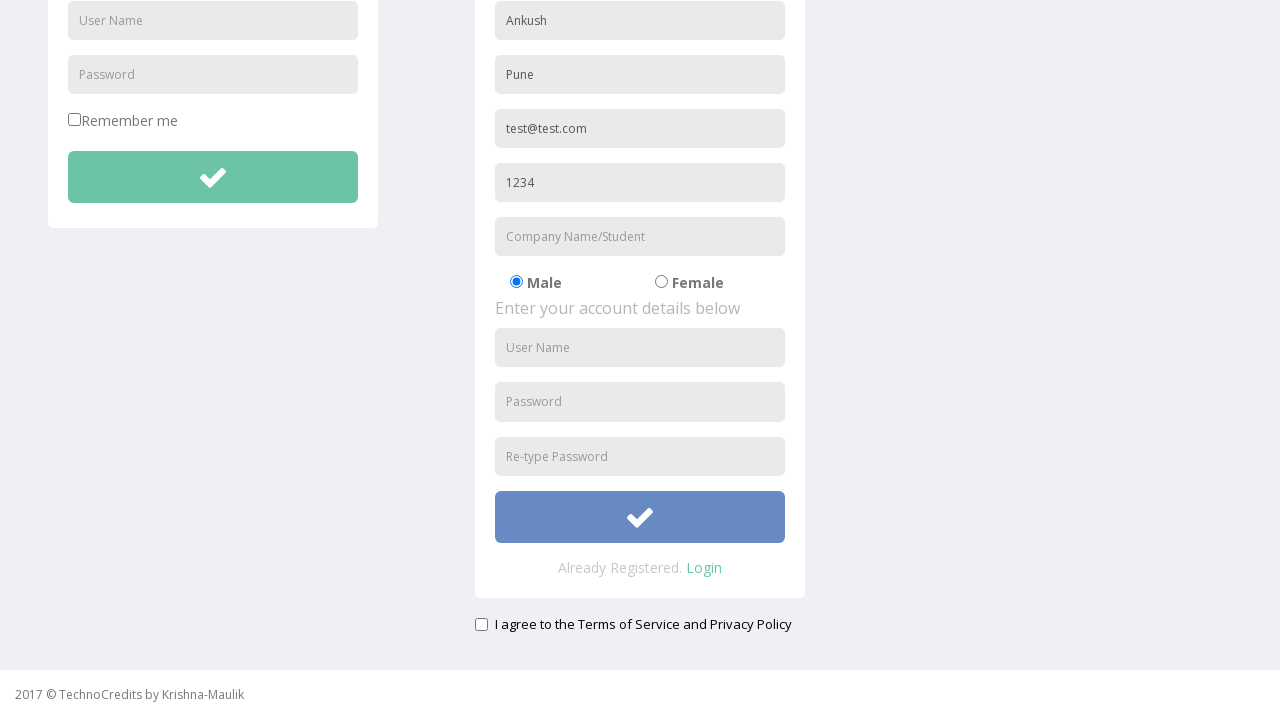

Clicked submit button - triggered numeric city validation error at (640, 517) on #btnsubmitsignUp
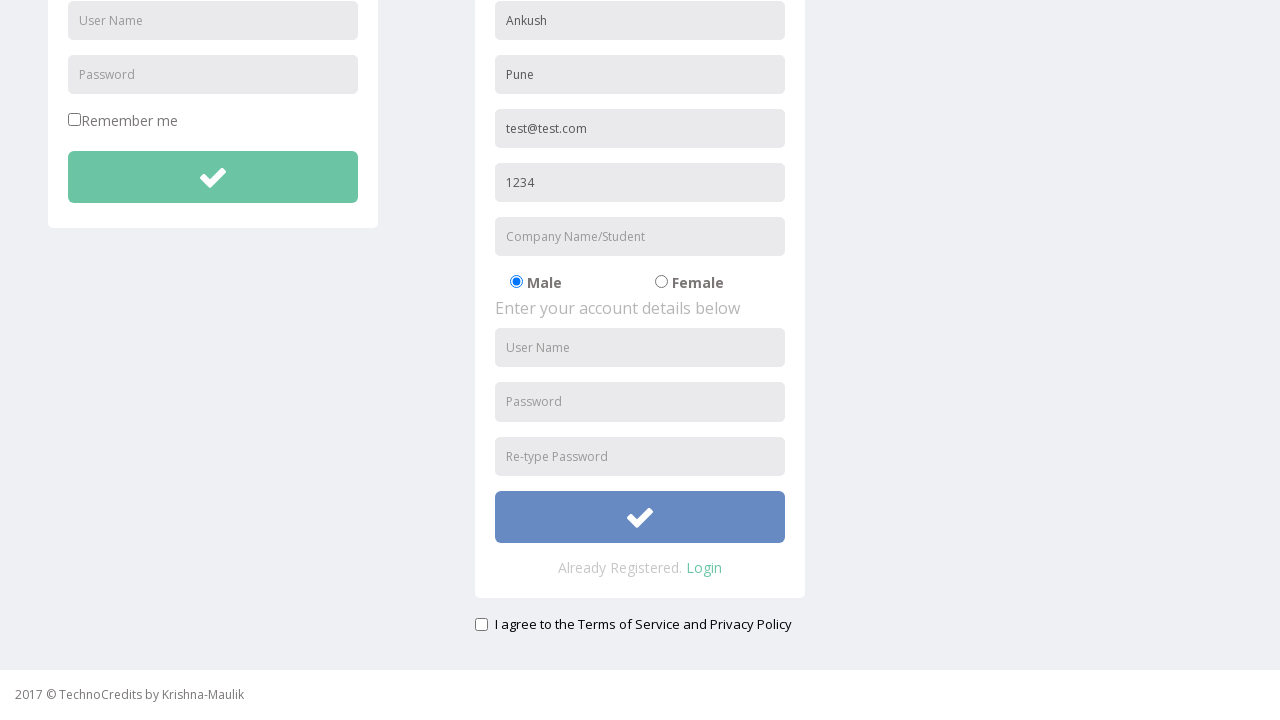

Waited for alert to appear
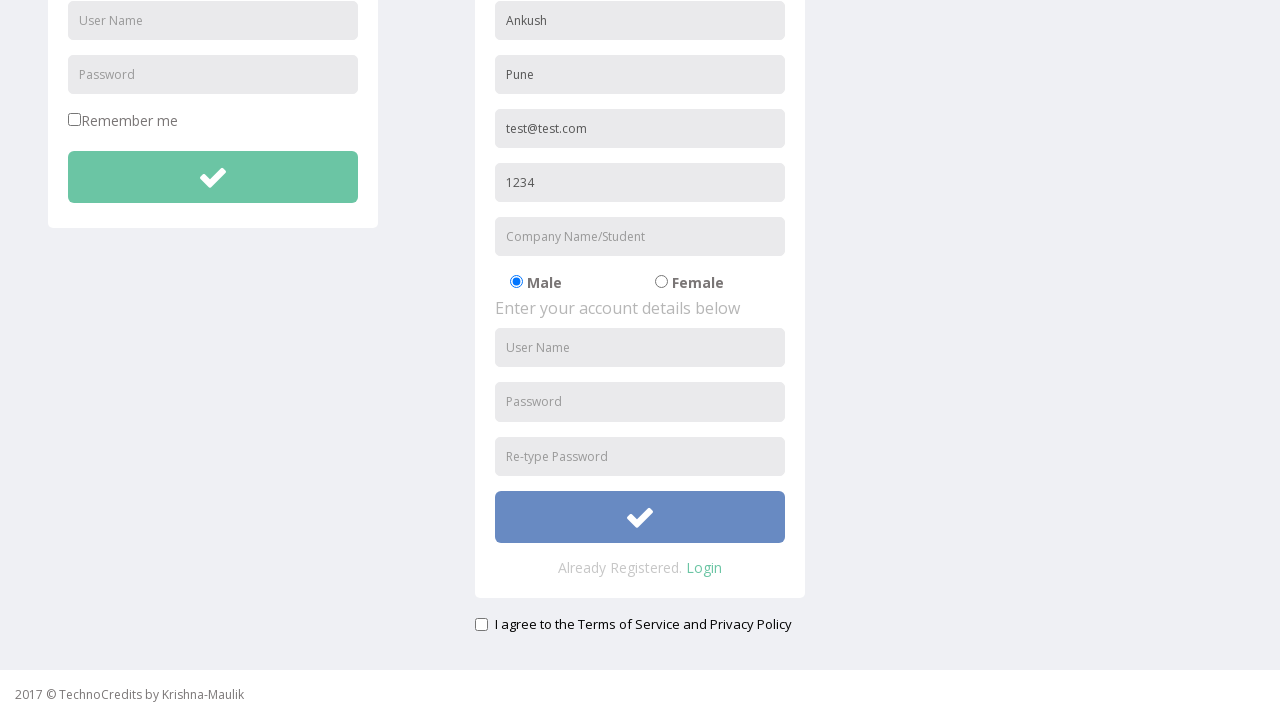

Cleared City field on #usercity
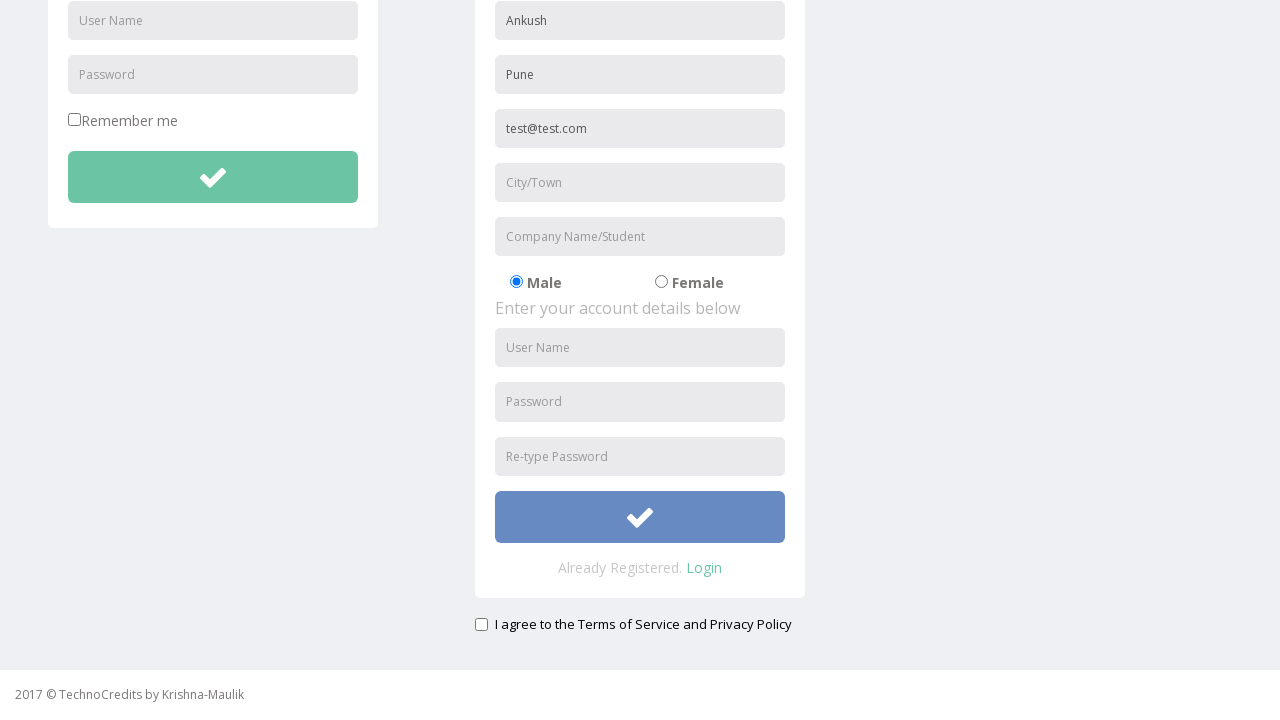

Filled City field with valid value 'Pune' on #usercity
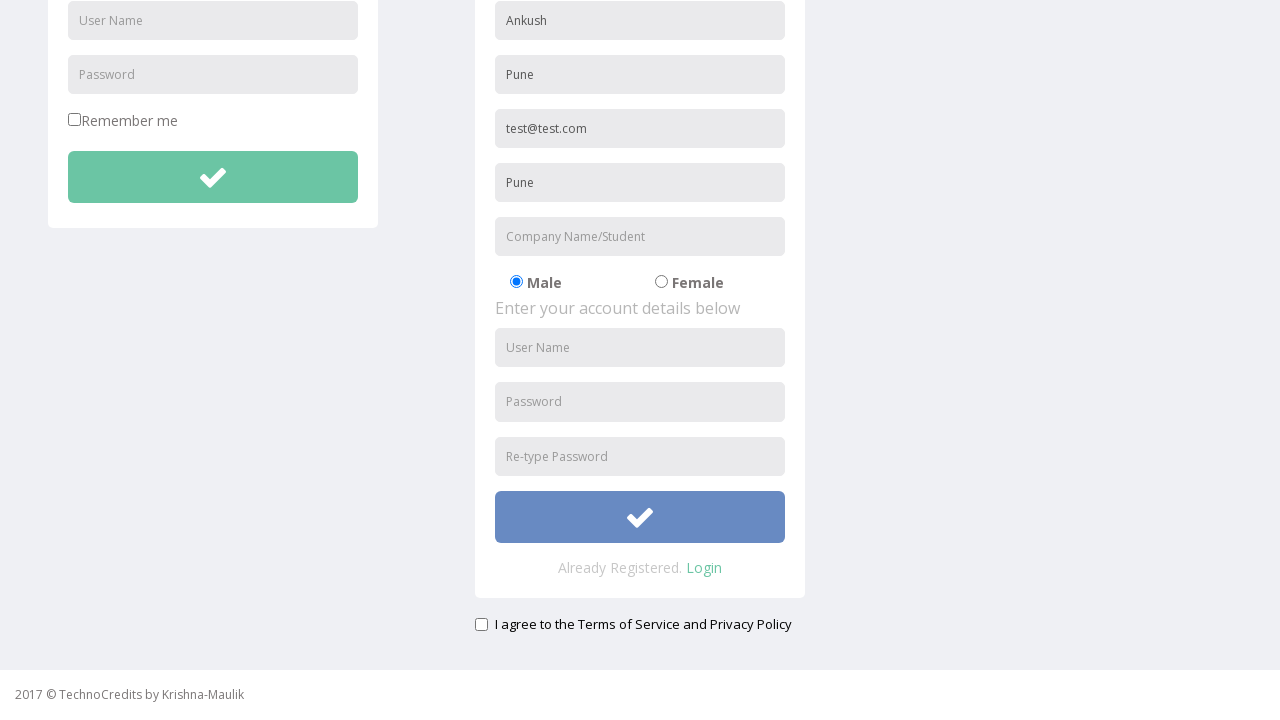

Clicked submit button - triggered Organization validation error at (640, 517) on #btnsubmitsignUp
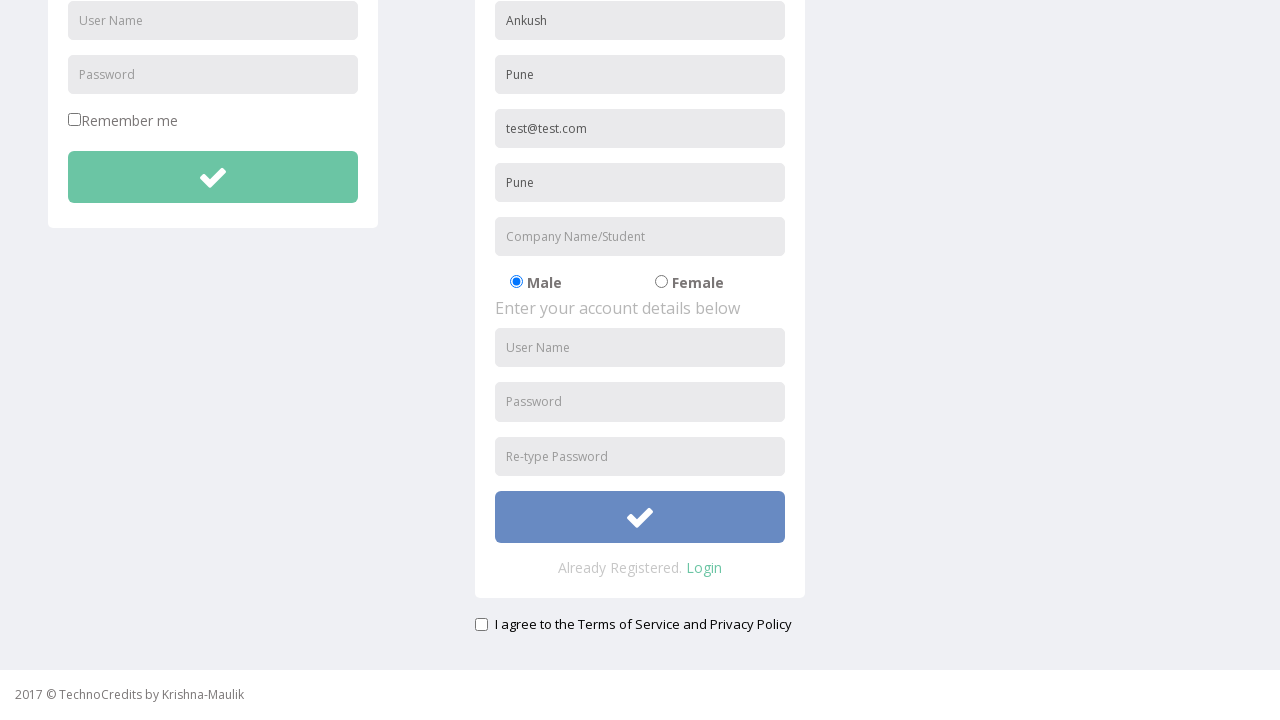

Waited for alert to appear
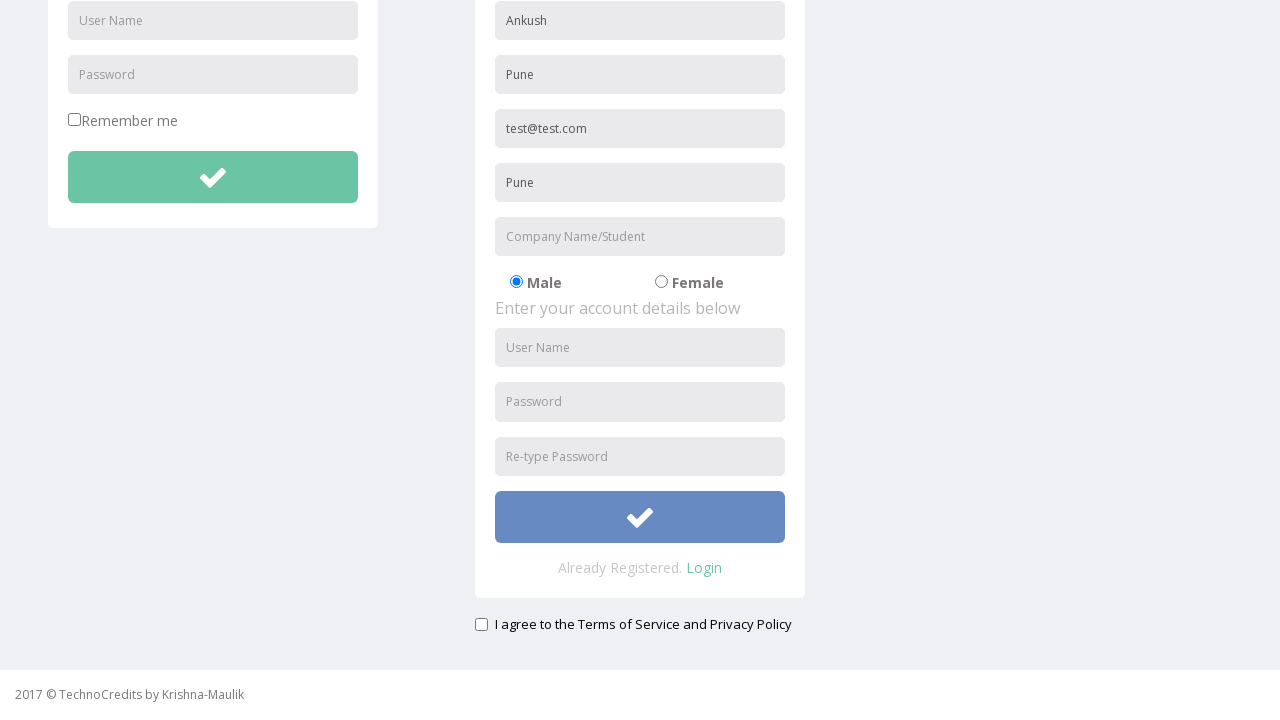

Filled Organization field with 'Test Organization' on #organization
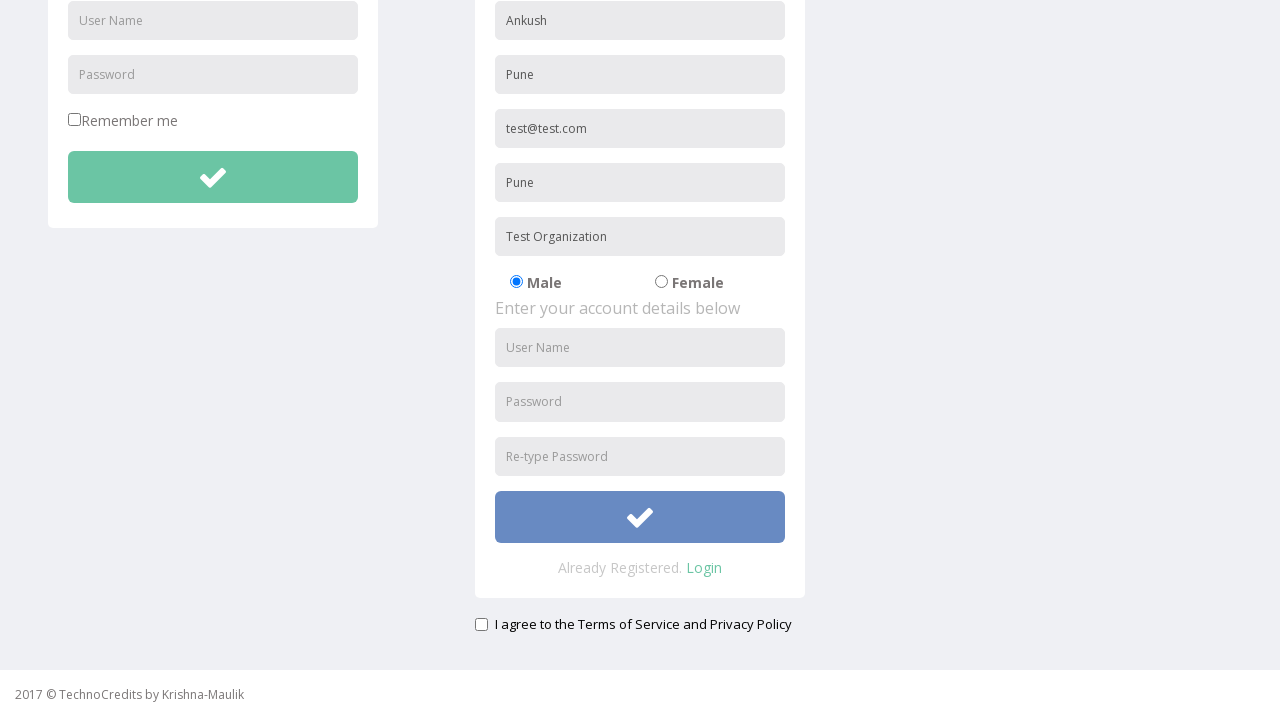

Clicked submit button - triggered Username validation error at (640, 517) on #btnsubmitsignUp
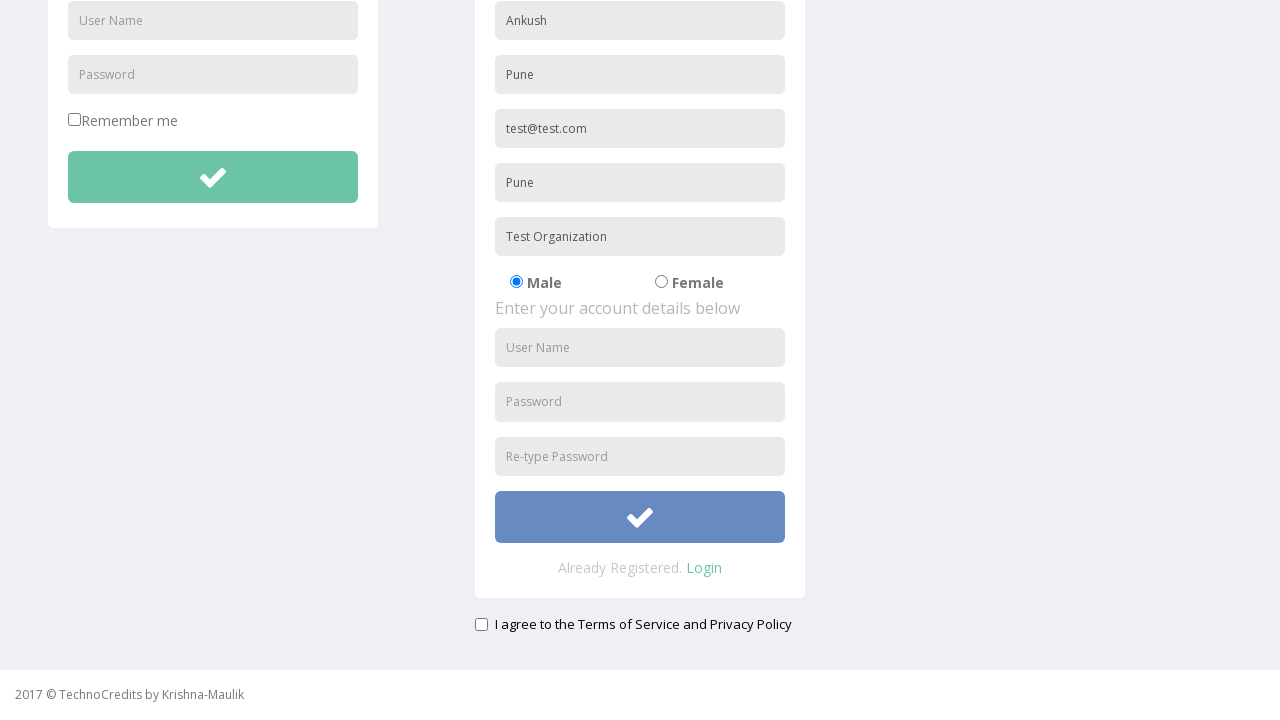

Waited for alert to appear
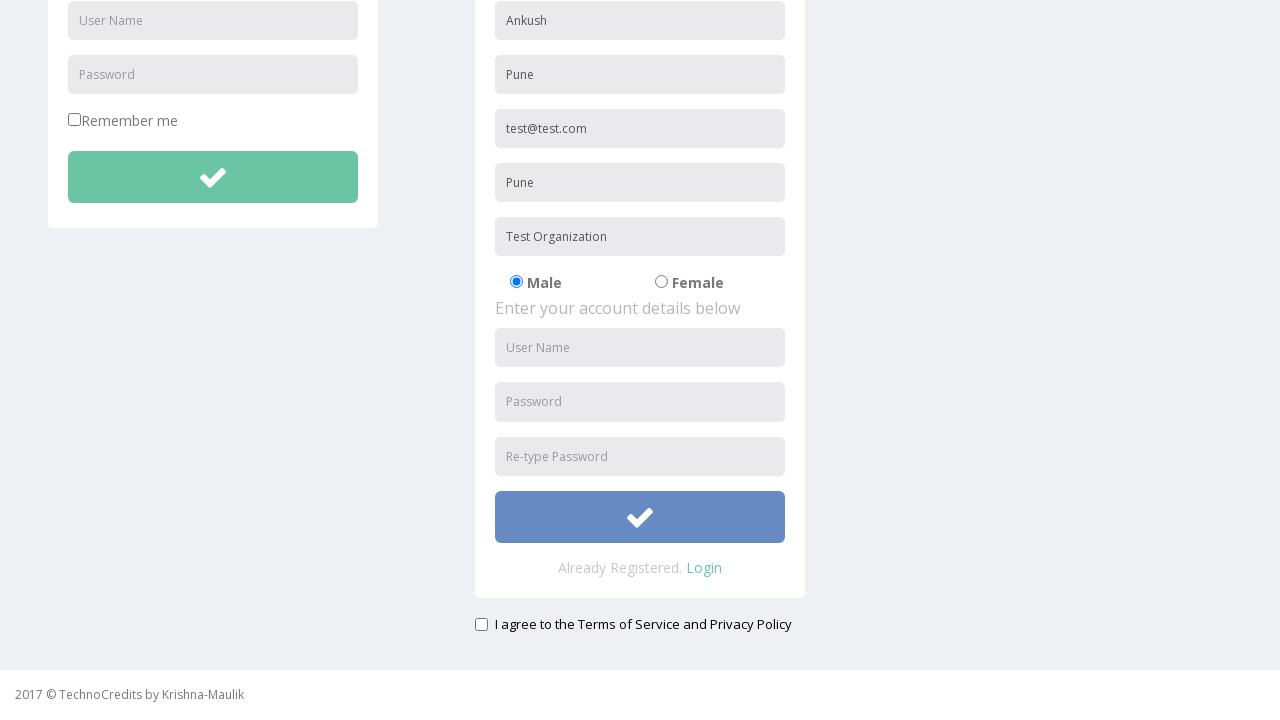

Filled Username field with '12345' on #usernameReg
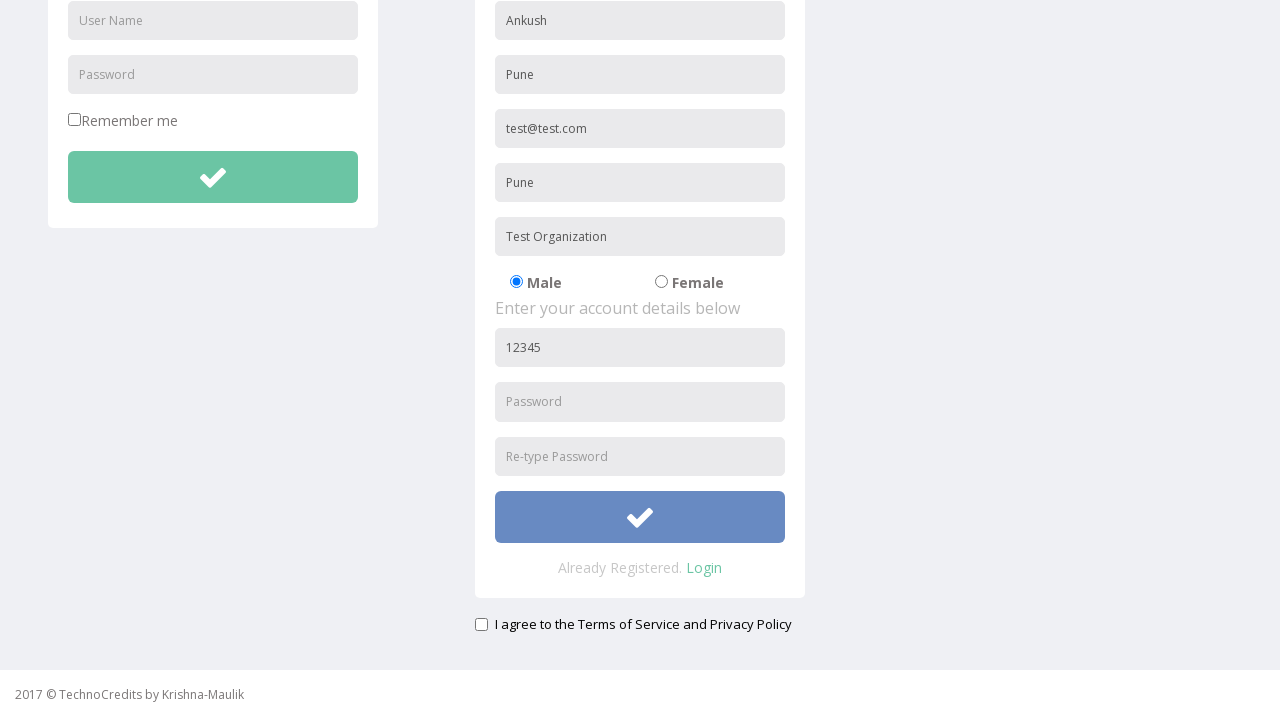

Clicked submit button - triggered username length validation error at (640, 517) on #btnsubmitsignUp
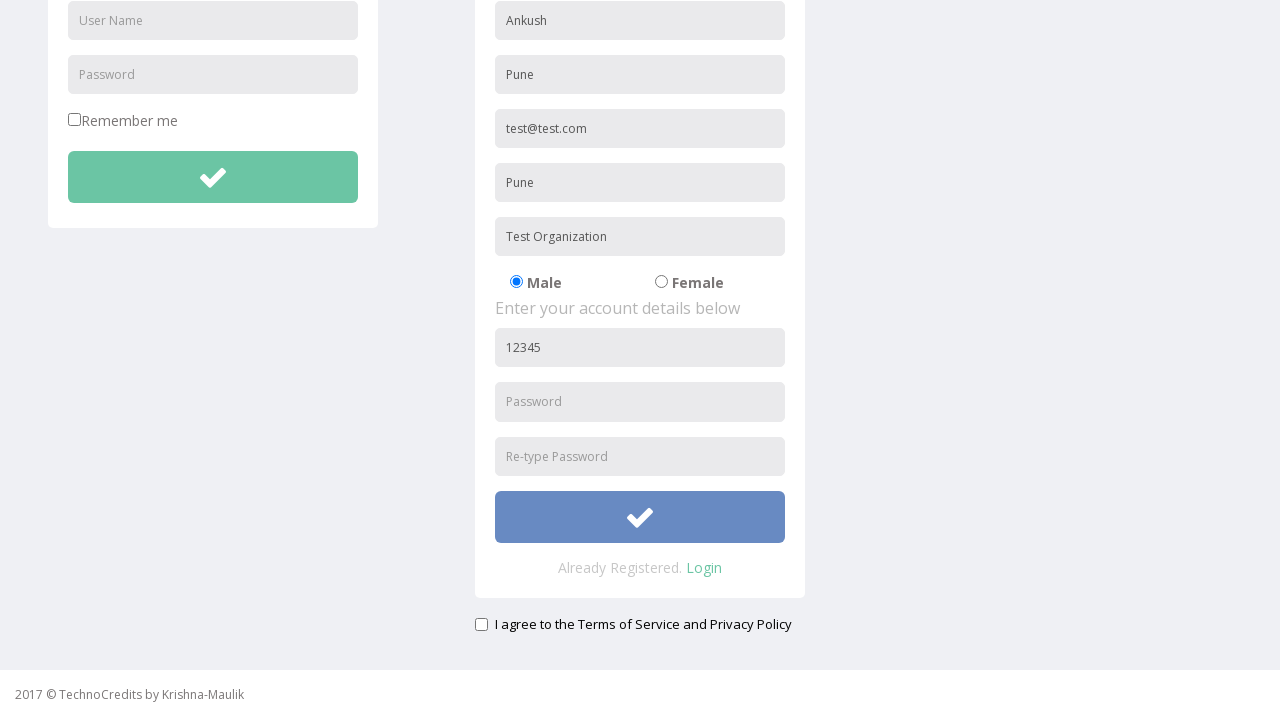

Waited for alert to appear
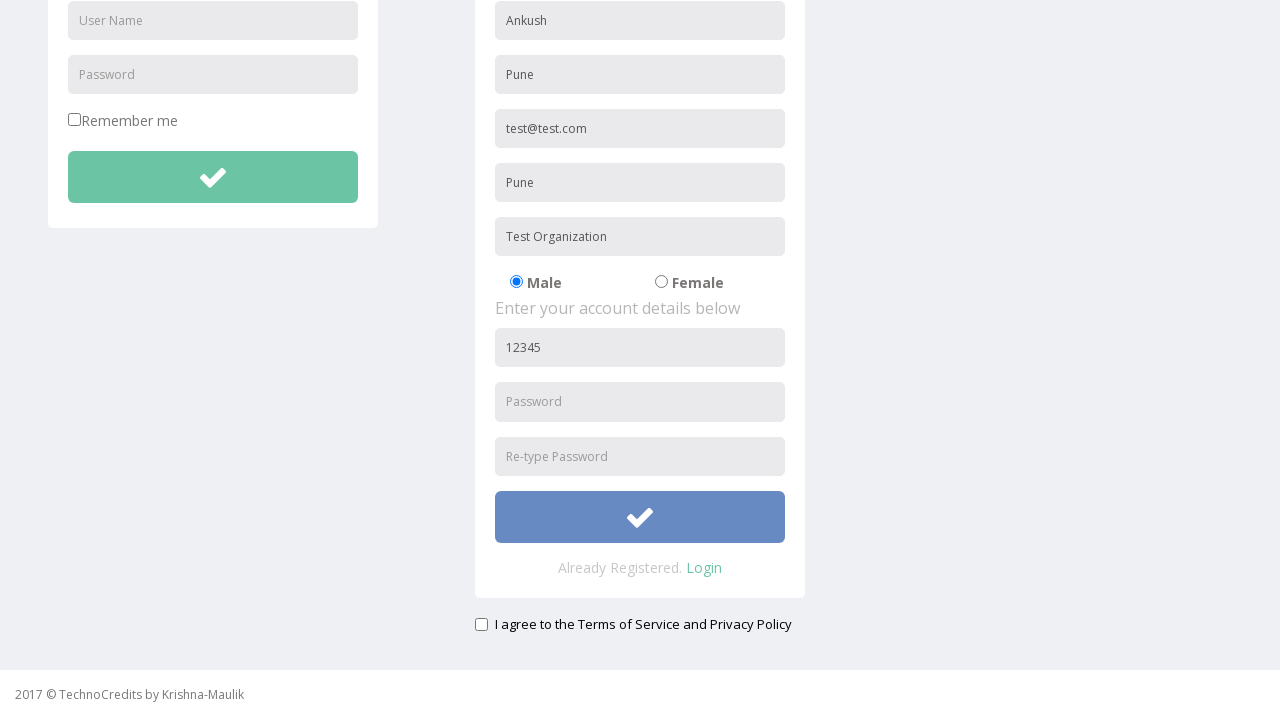

Cleared Username field on #usernameReg
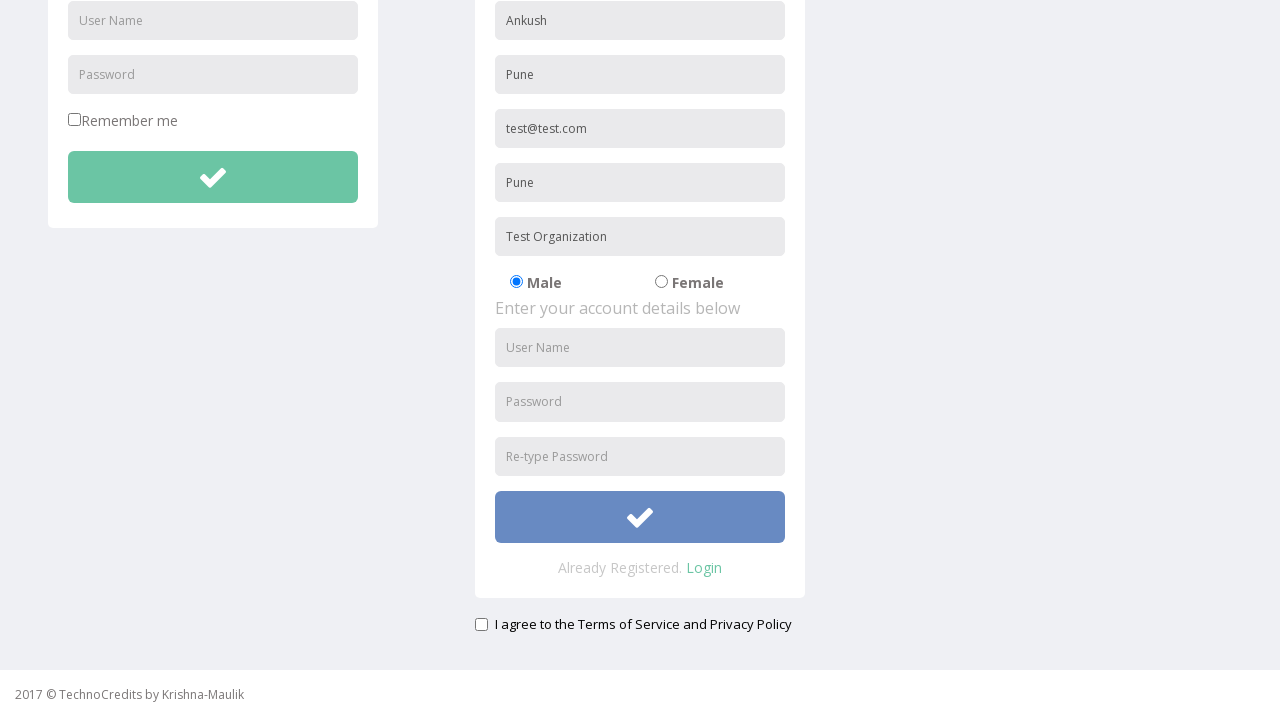

Filled Username field with valid value 'TestUser' on #usernameReg
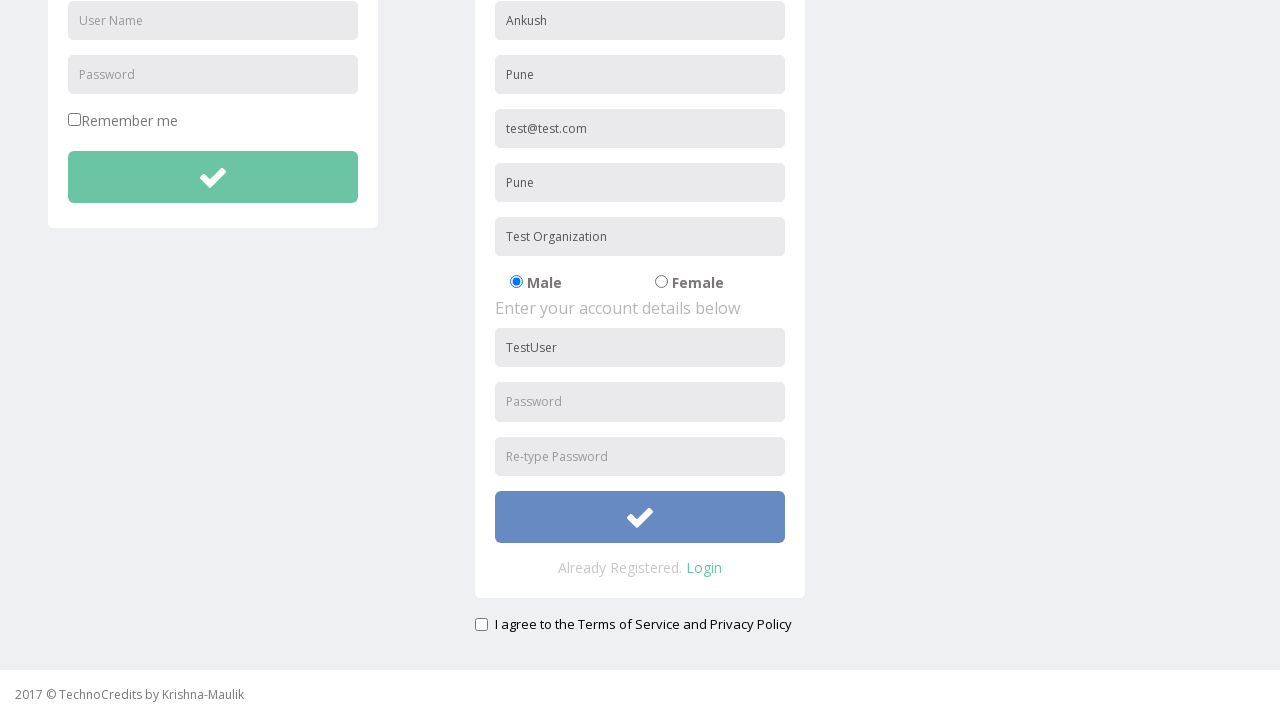

Clicked submit button - triggered Password validation error at (640, 517) on #btnsubmitsignUp
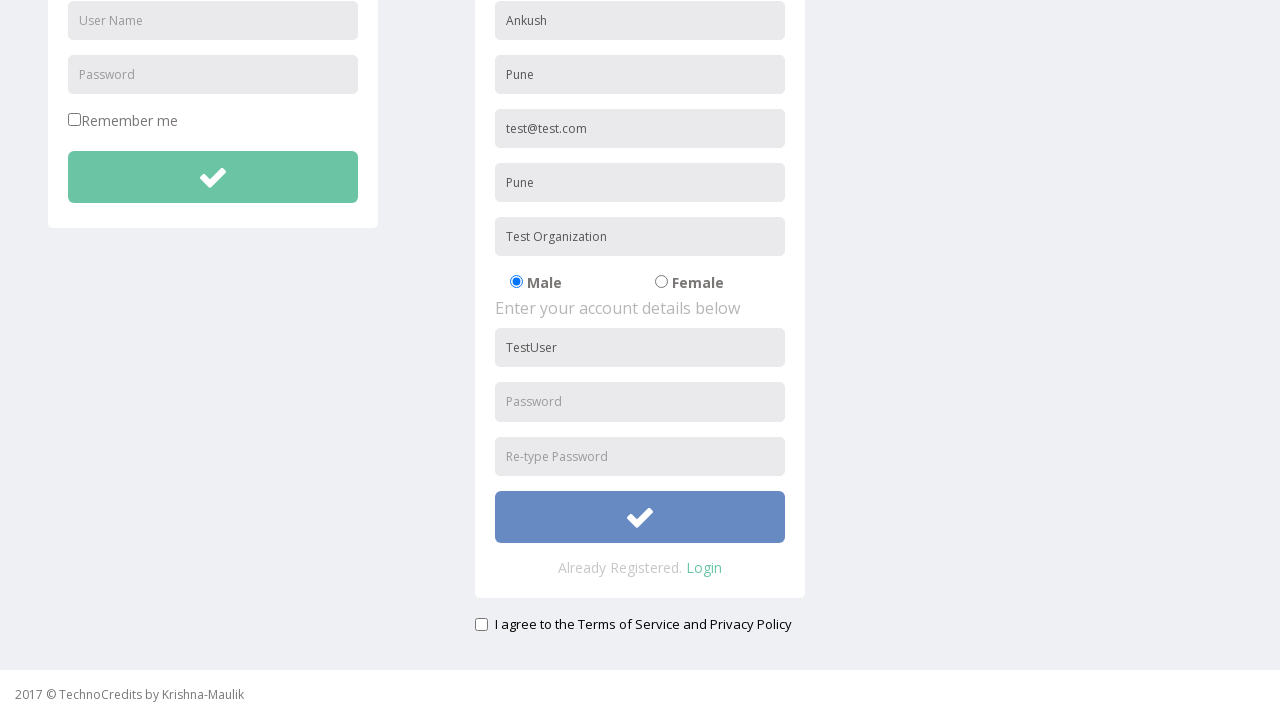

Waited for alert to appear
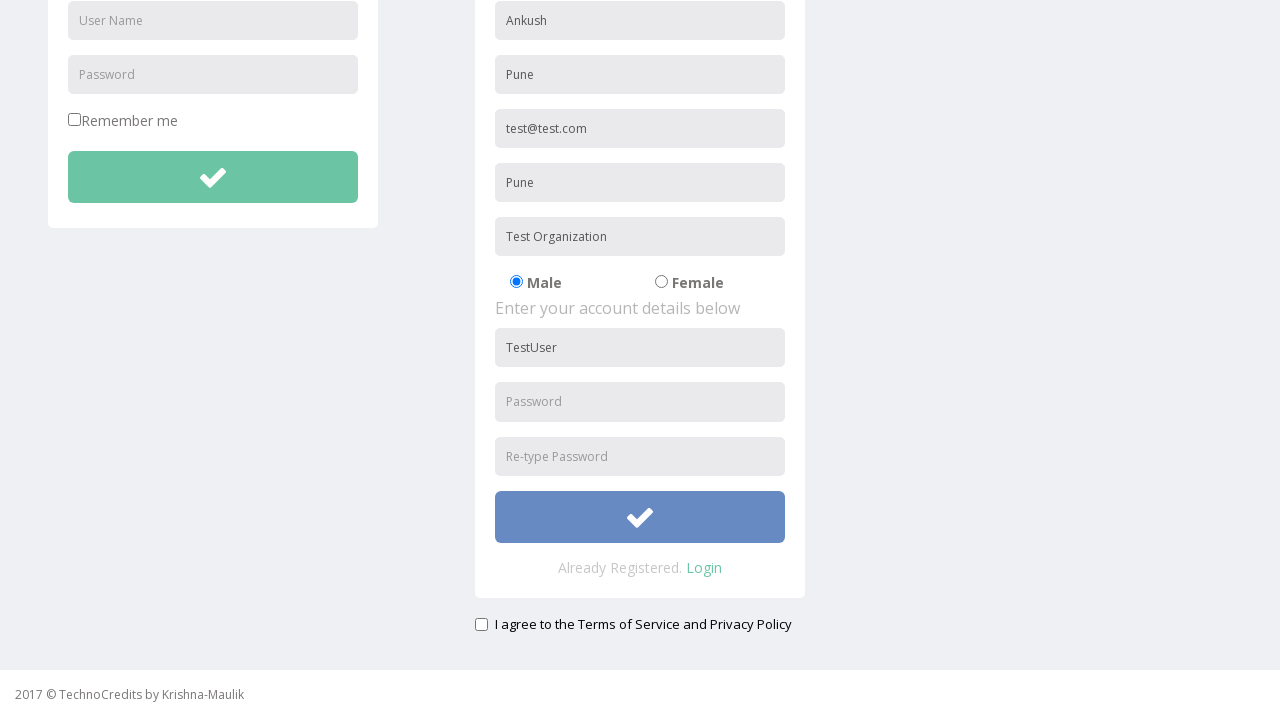

Filled Password field with '1234' on #passwordReg
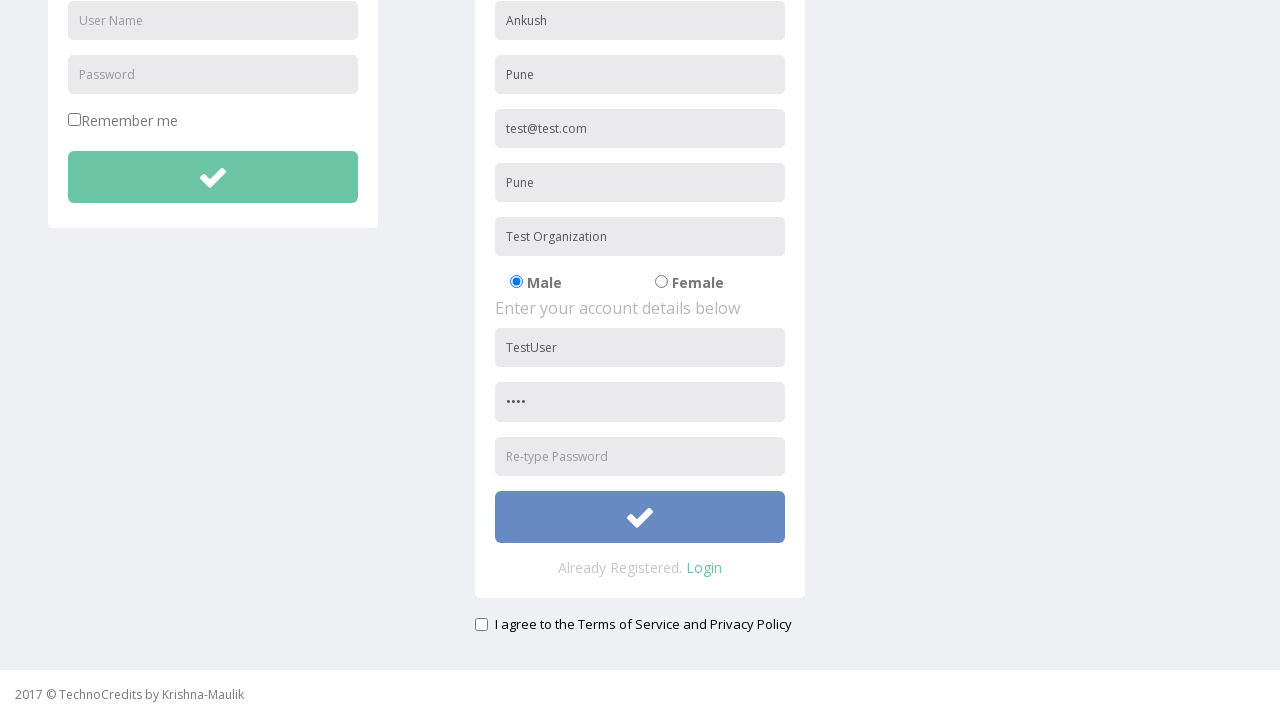

Clicked submit button - triggered password length validation error at (640, 517) on #btnsubmitsignUp
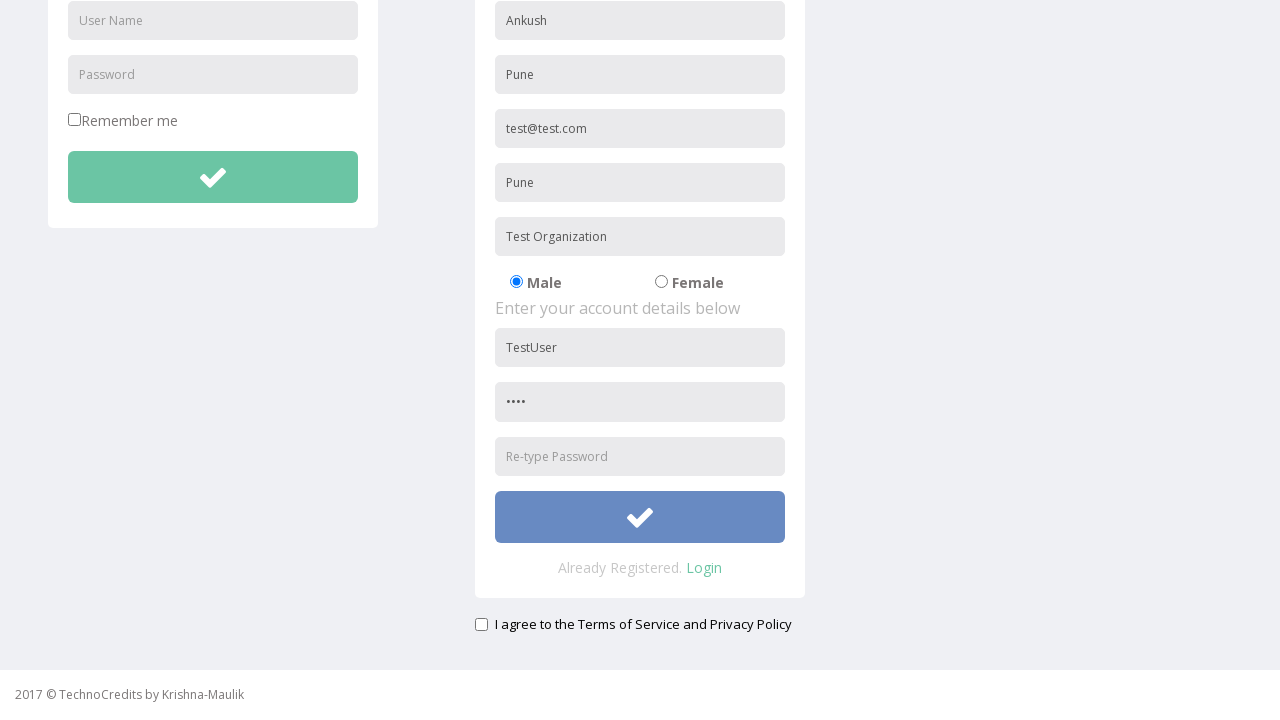

Waited for alert to appear
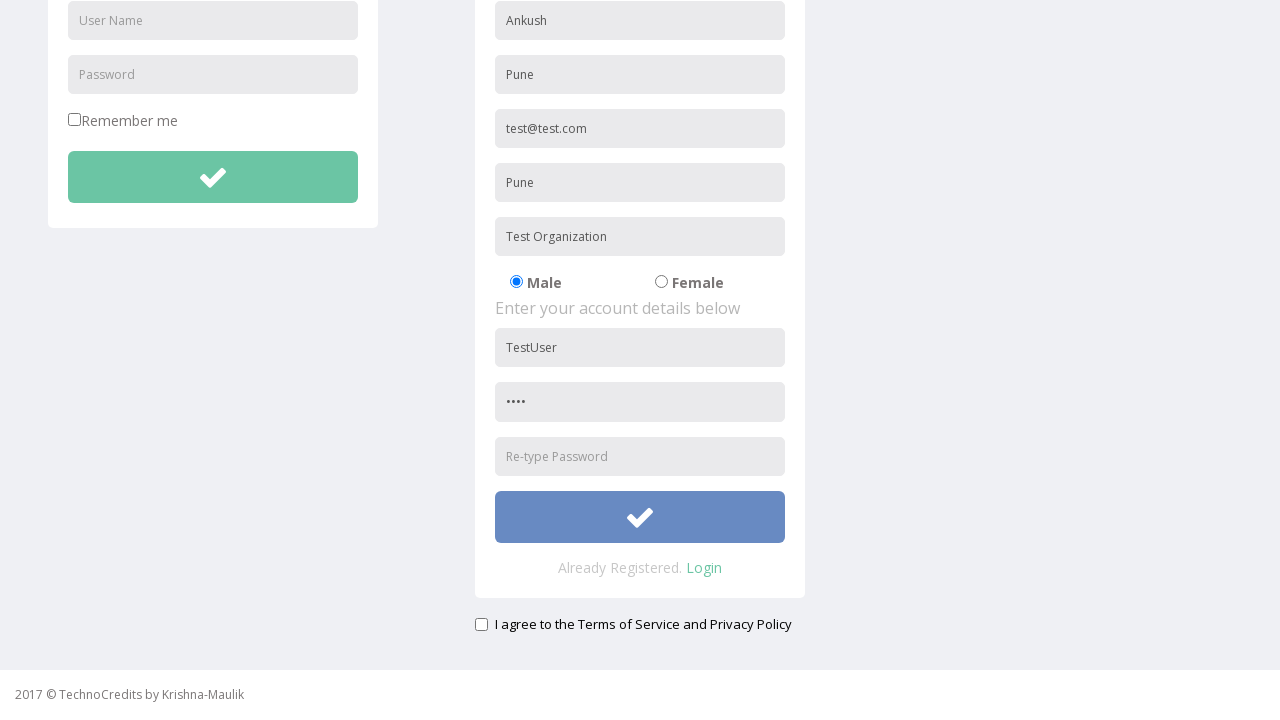

Cleared Password field on #passwordReg
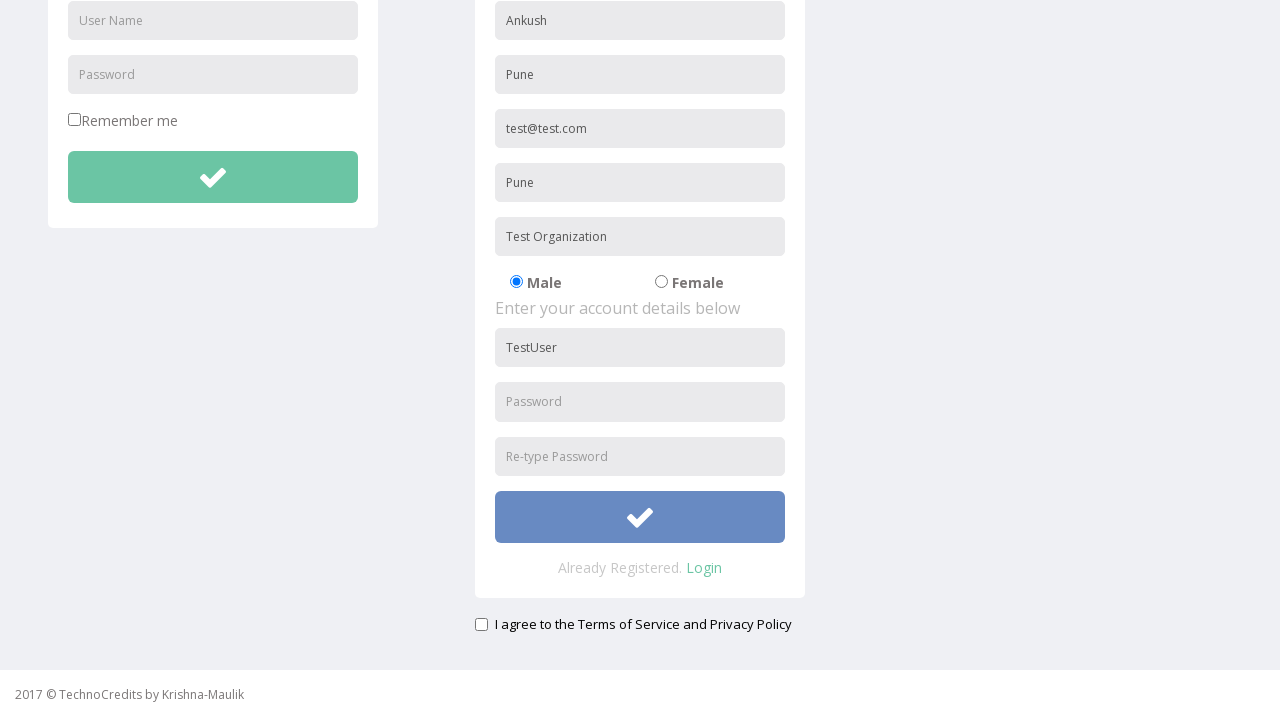

Filled Password field with valid value 'TestPassword' on #passwordReg
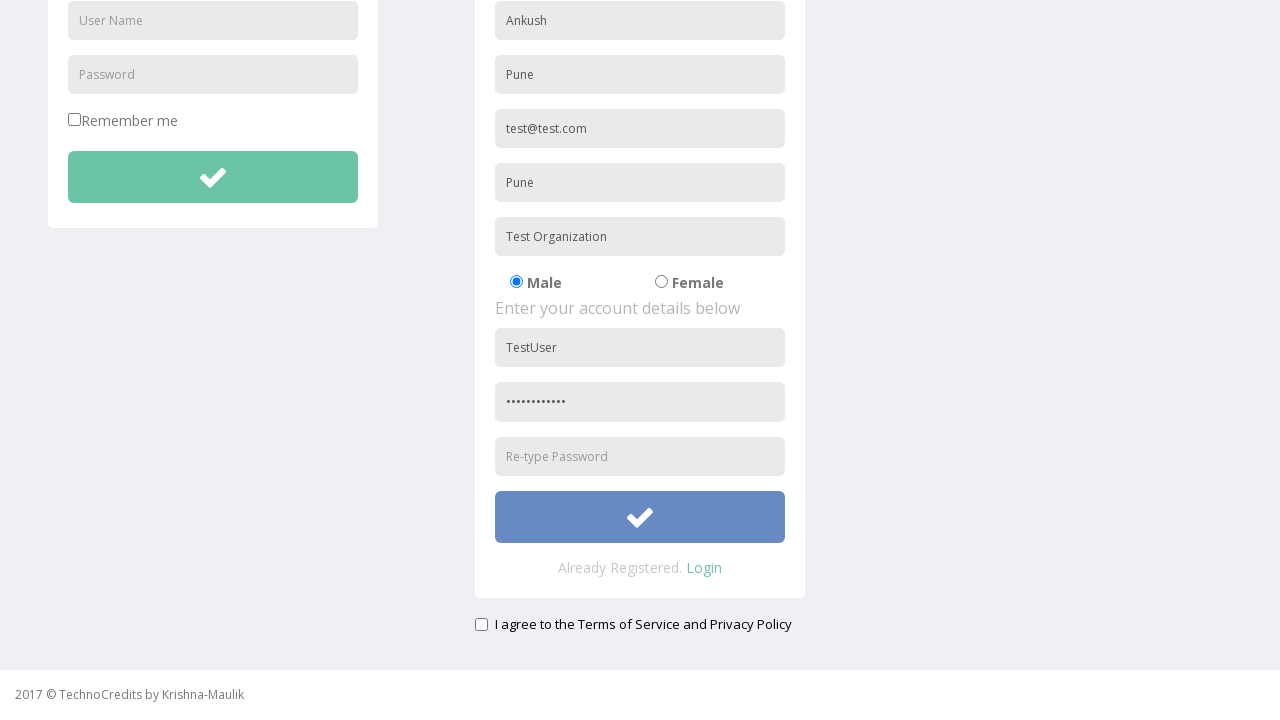

Clicked submit button - triggered re-enter password validation error at (640, 517) on #btnsubmitsignUp
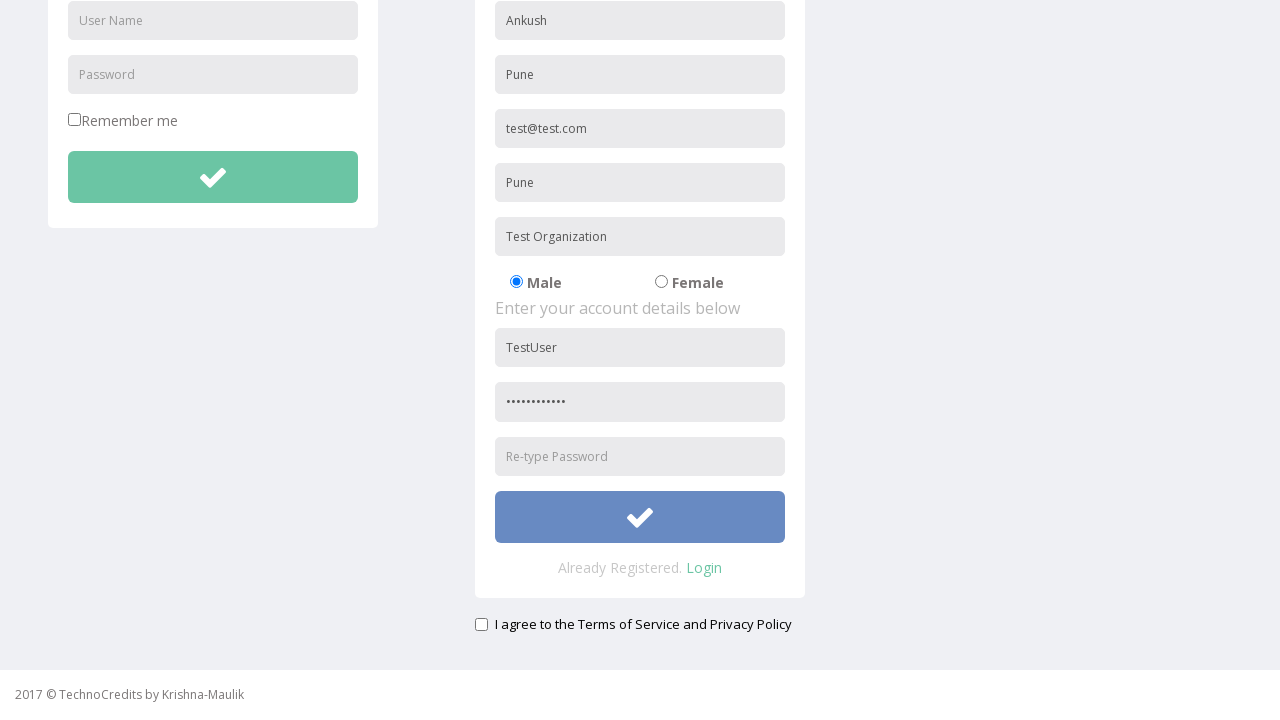

Waited for alert to appear
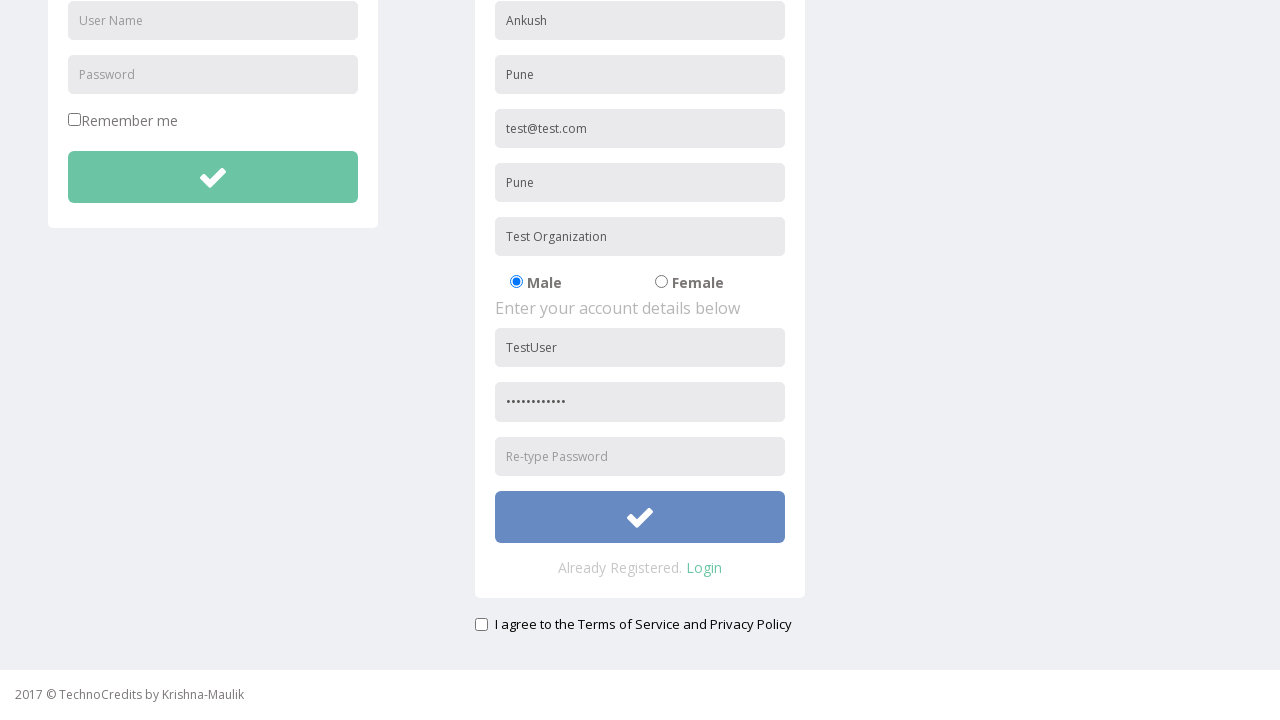

Filled Re-enter Password field with '1234' on #repasswordReg
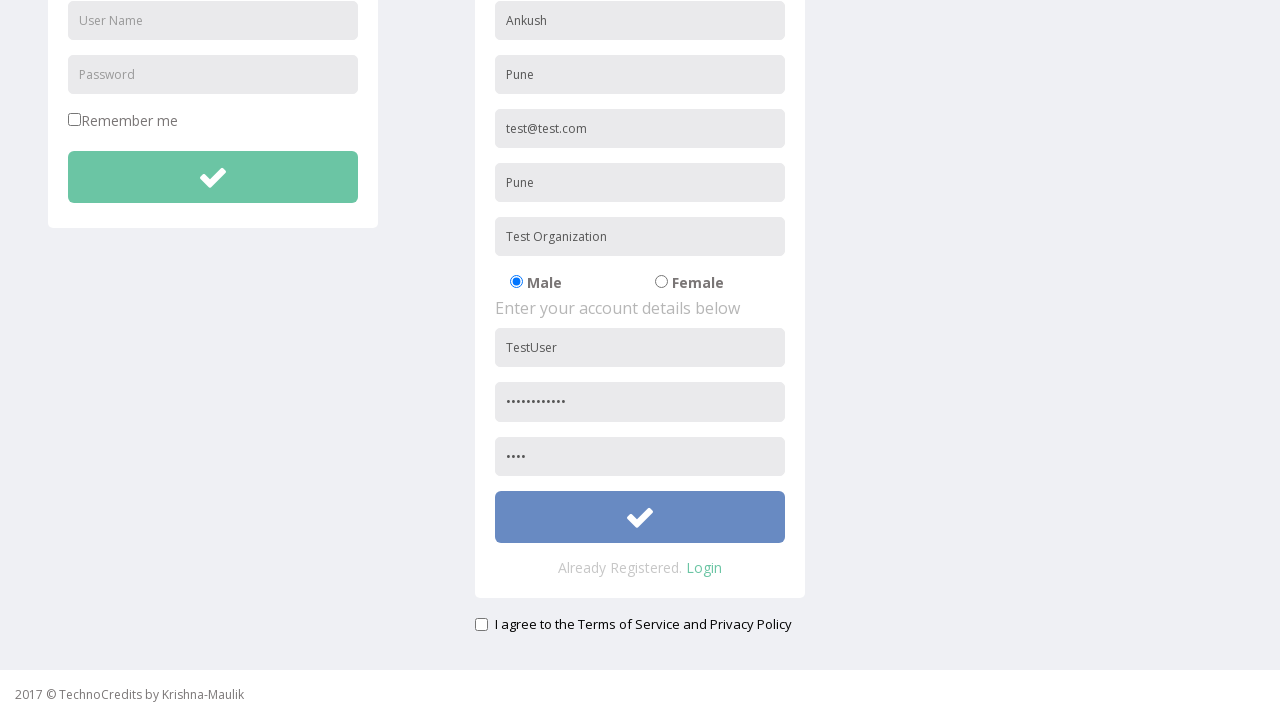

Clicked submit button - triggered password mismatch validation error at (640, 517) on #btnsubmitsignUp
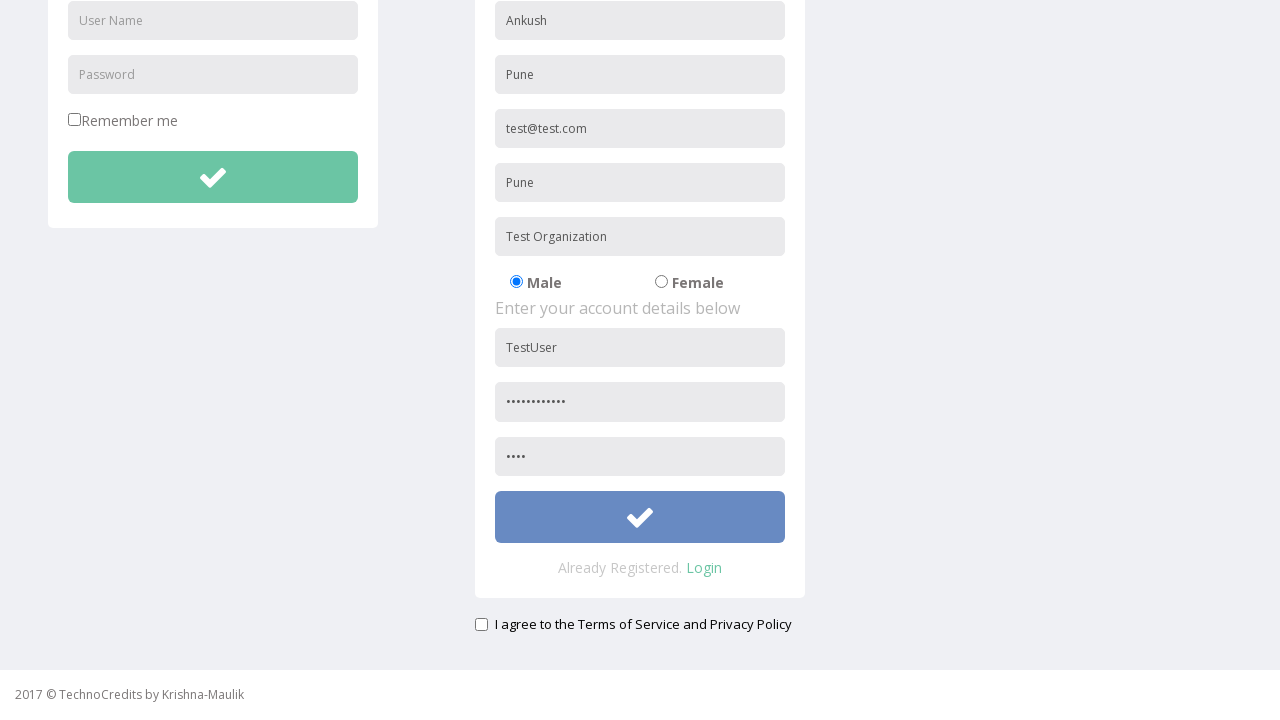

Waited for alert to appear
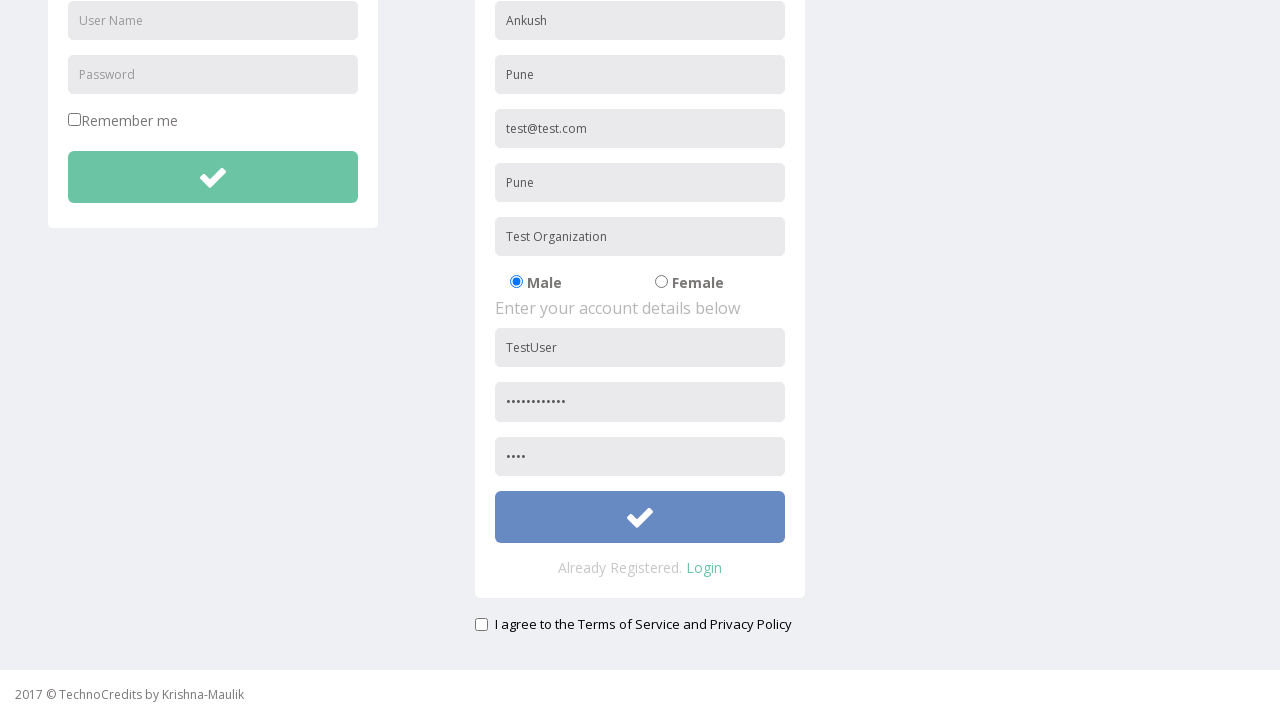

Cleared Re-enter Password field on #repasswordReg
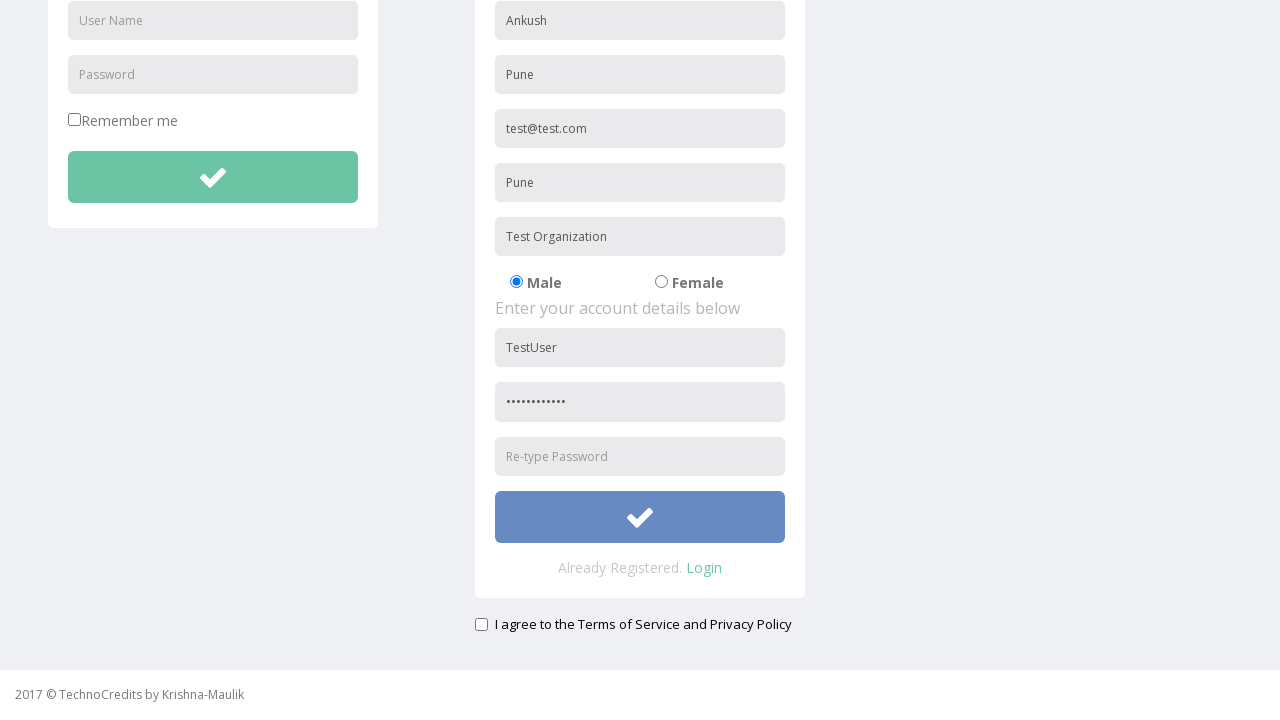

Filled Re-enter Password field with matching value 'TestPassword' on #repasswordReg
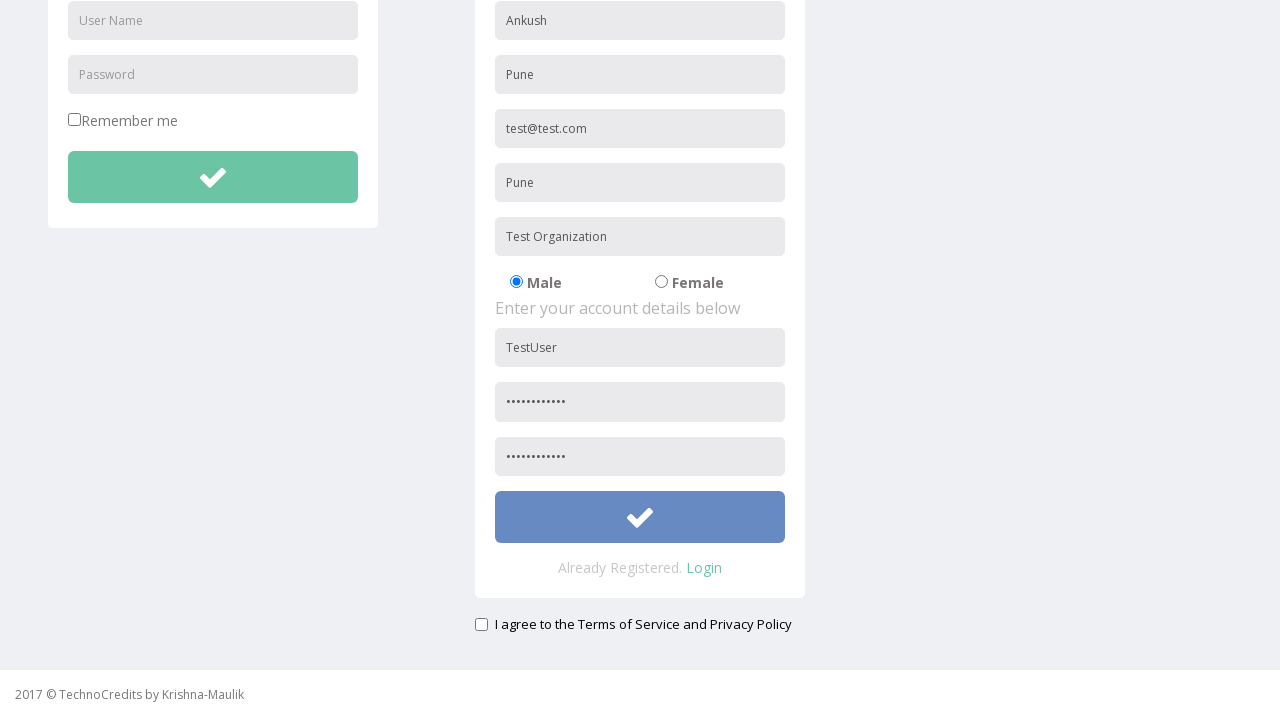

Clicked submit button - triggered privacy policy validation error at (640, 517) on #btnsubmitsignUp
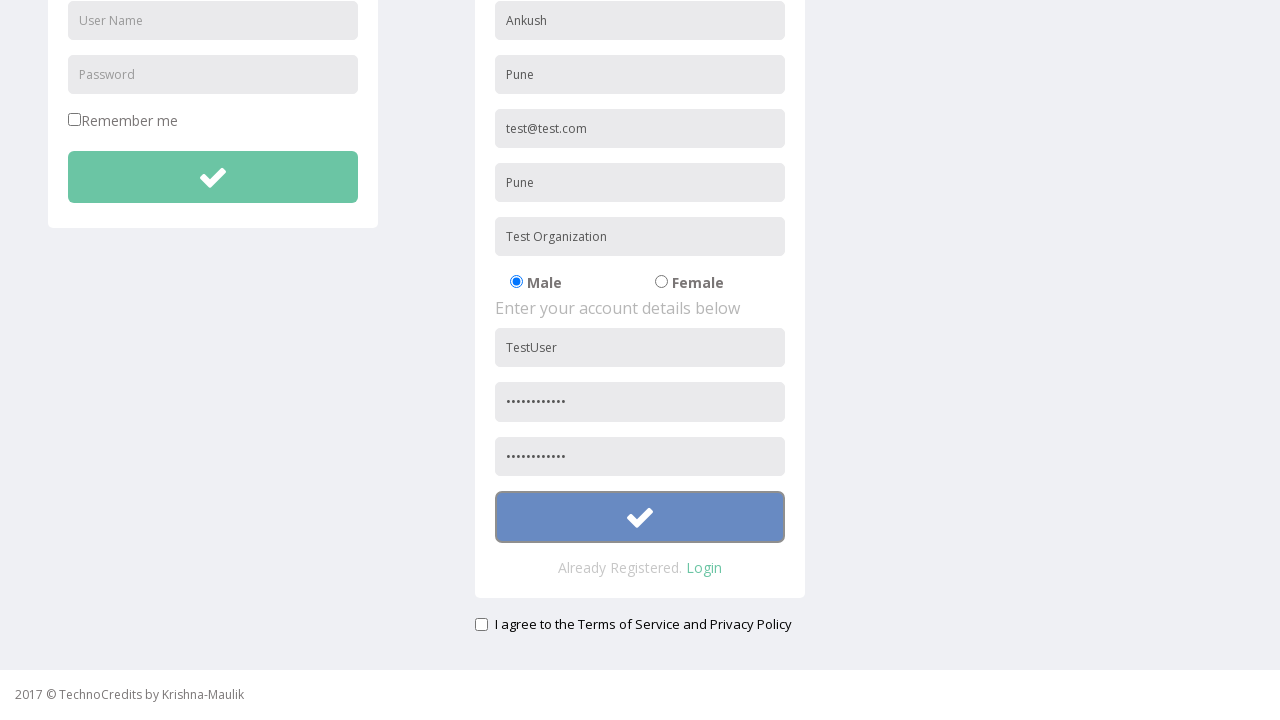

Waited for alert to appear
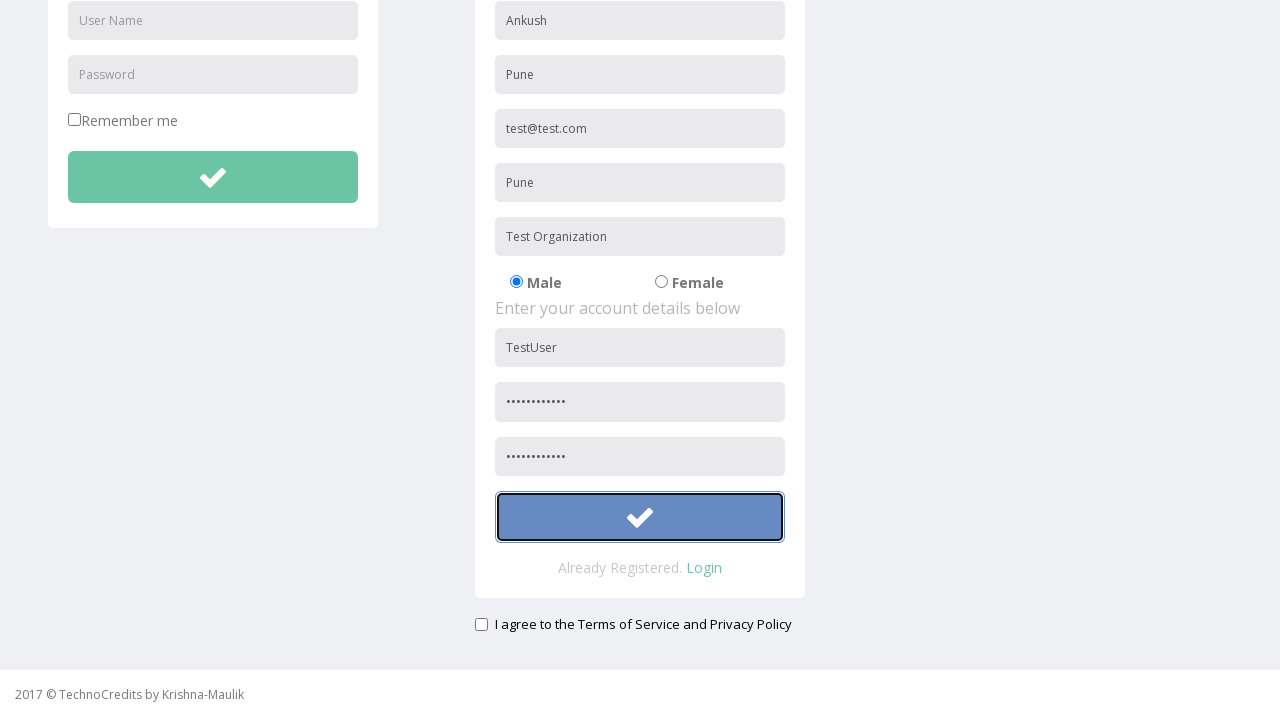

Checked privacy policy agreement checkbox at (481, 624) on #signupAgreement
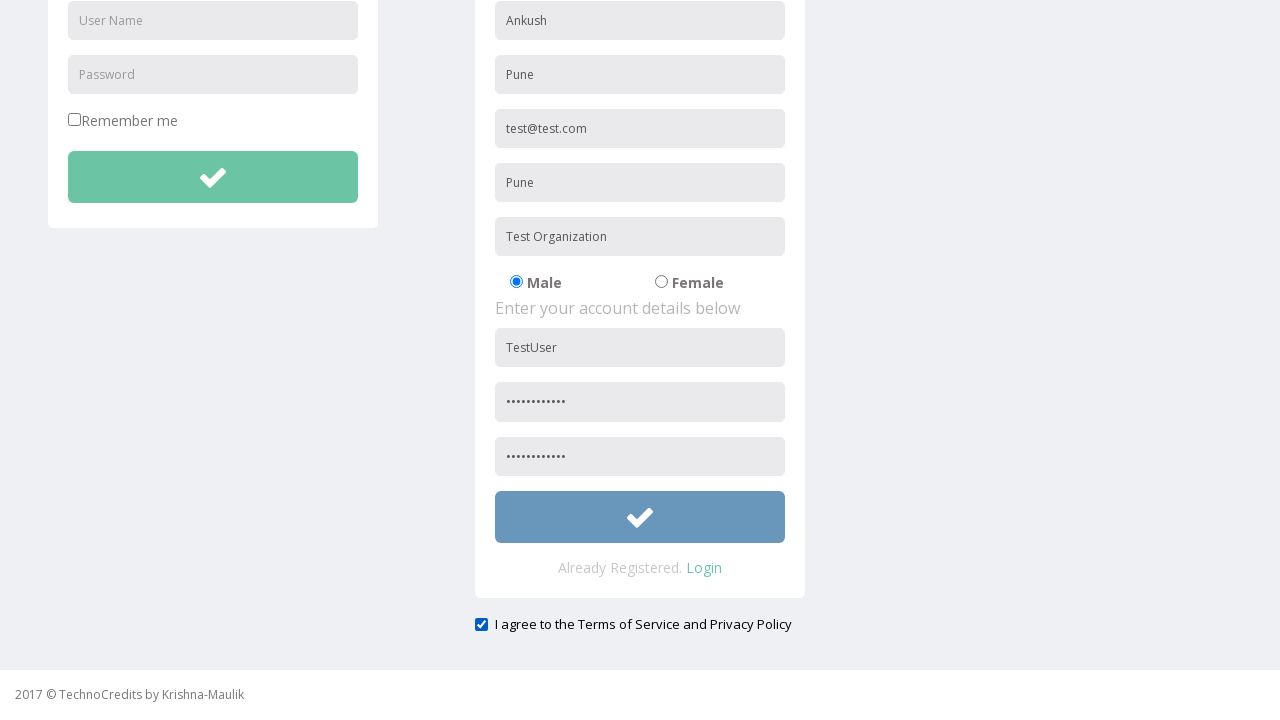

Clicked submit button for final registration submission at (640, 517) on #btnsubmitsignUp
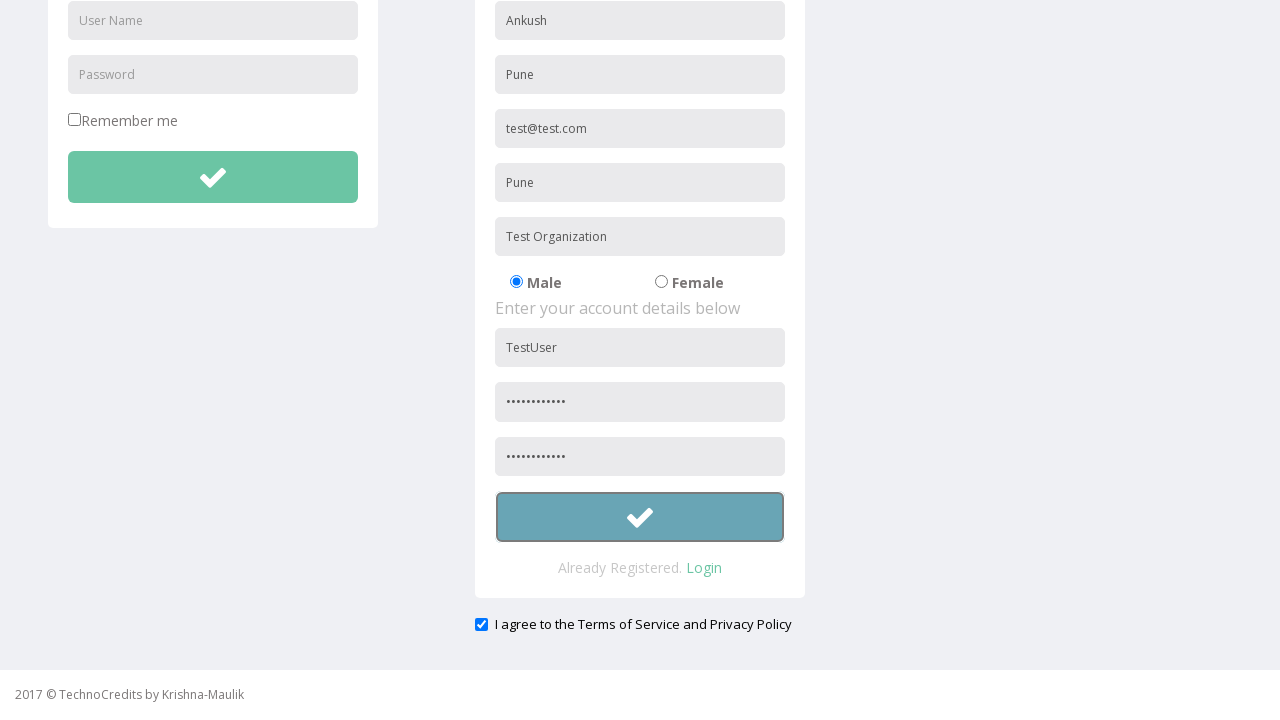

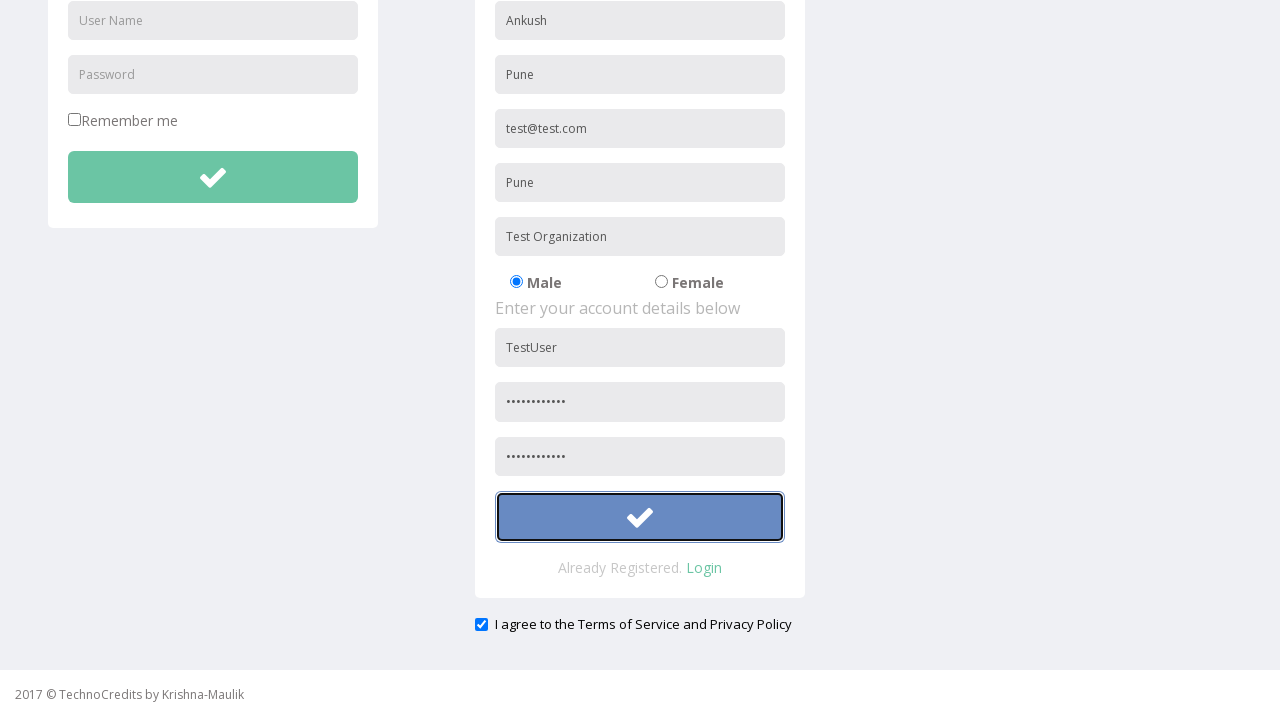